Navigates to a practice automation page and verifies that footer links are accessible by checking their HTTP response codes

Starting URL: https://rahulshettyacademy.com/AutomationPractice/

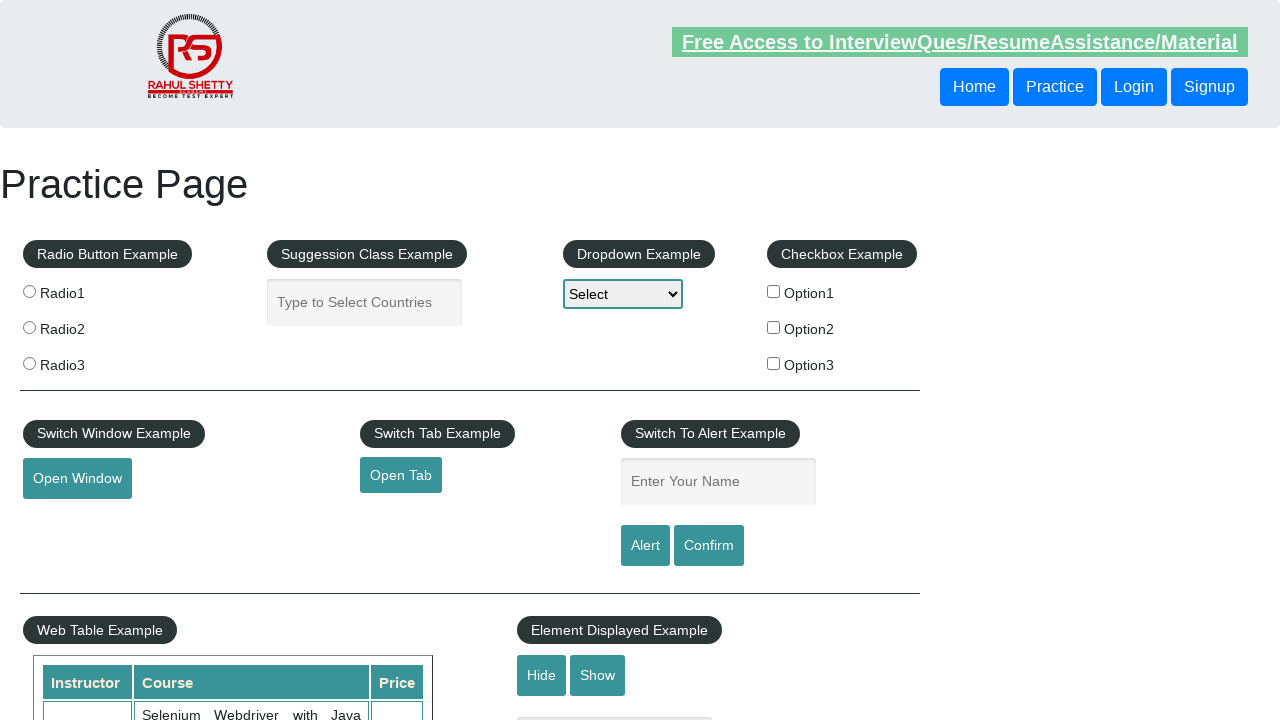

Navigated to practice automation page
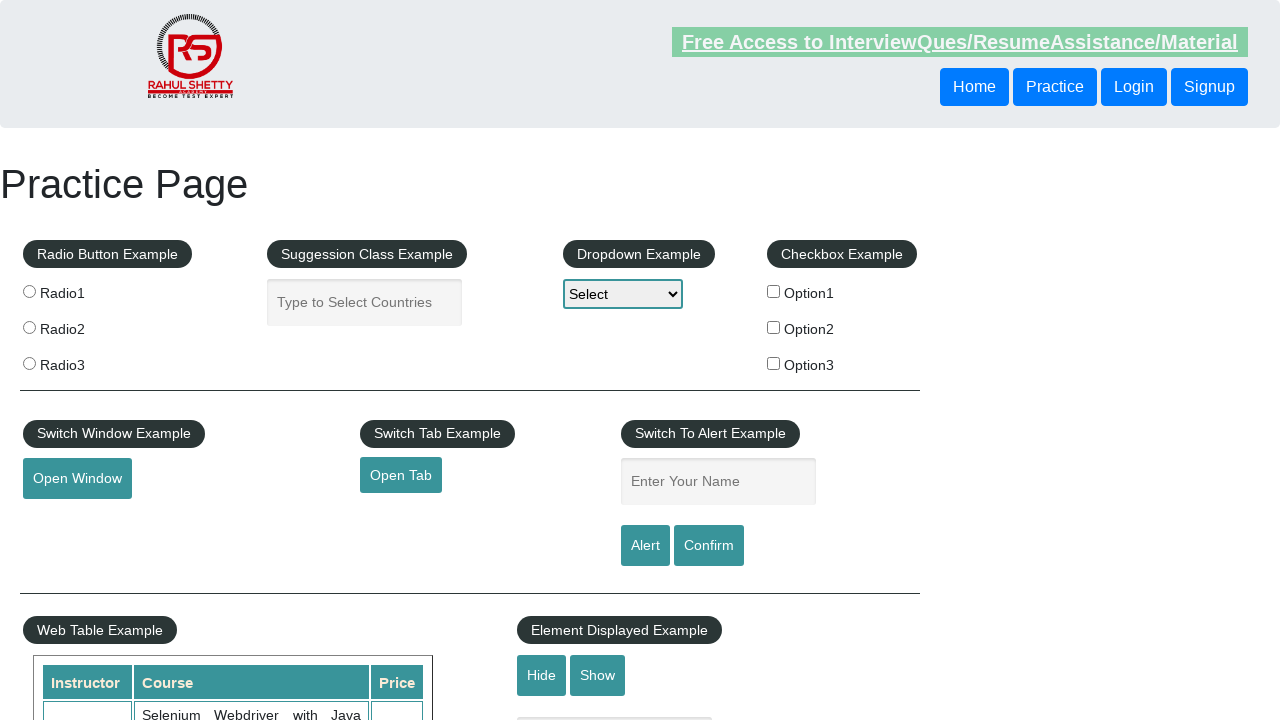

Footer links selector loaded and visible
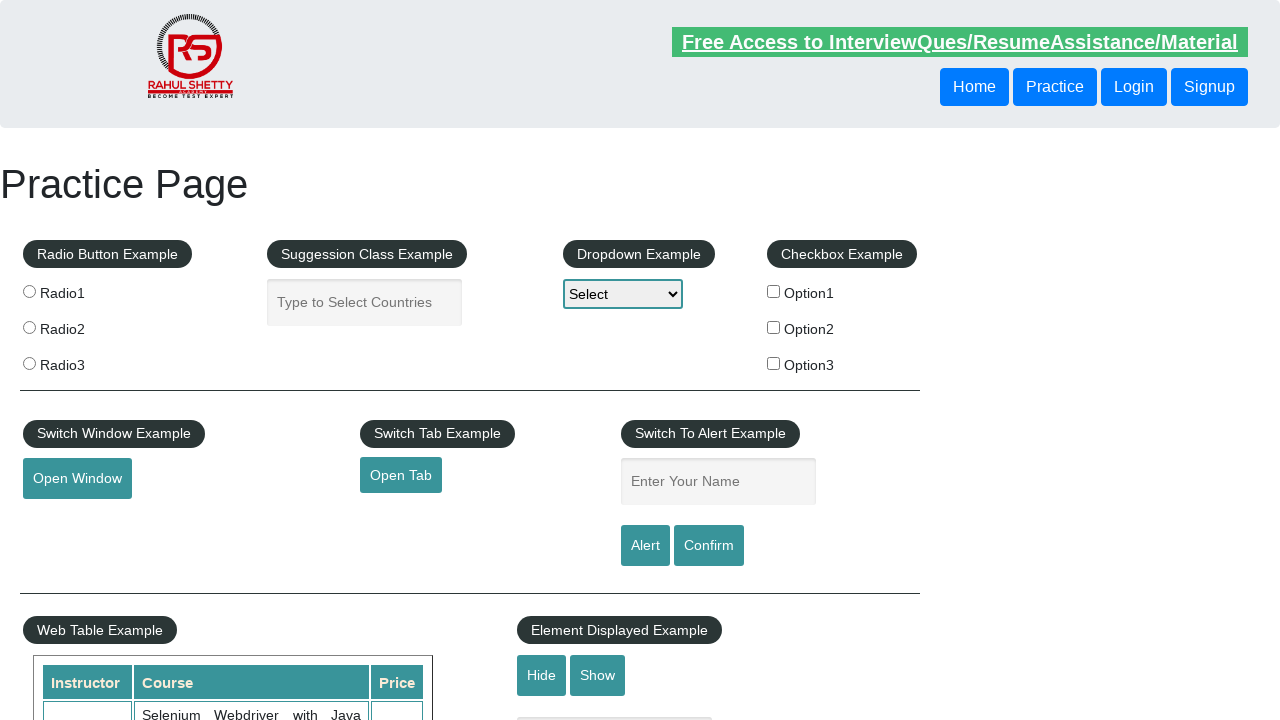

Retrieved all footer links from page
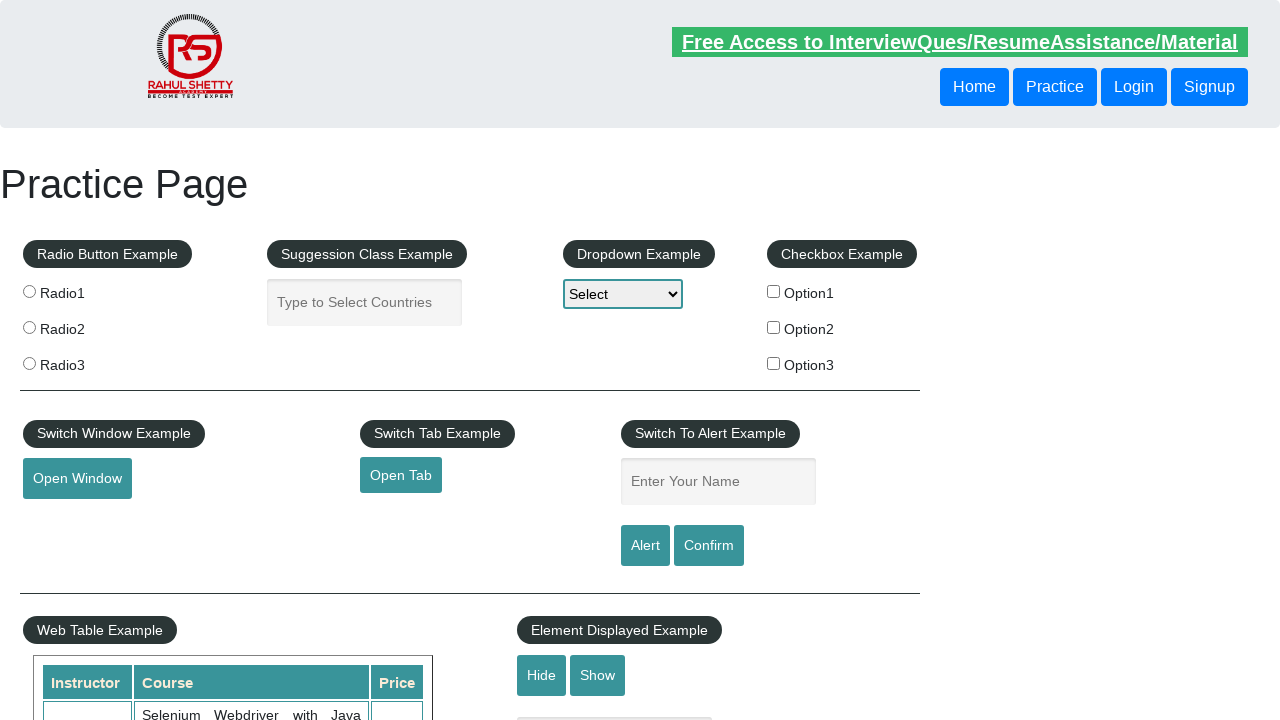

Retrieved href attribute: #
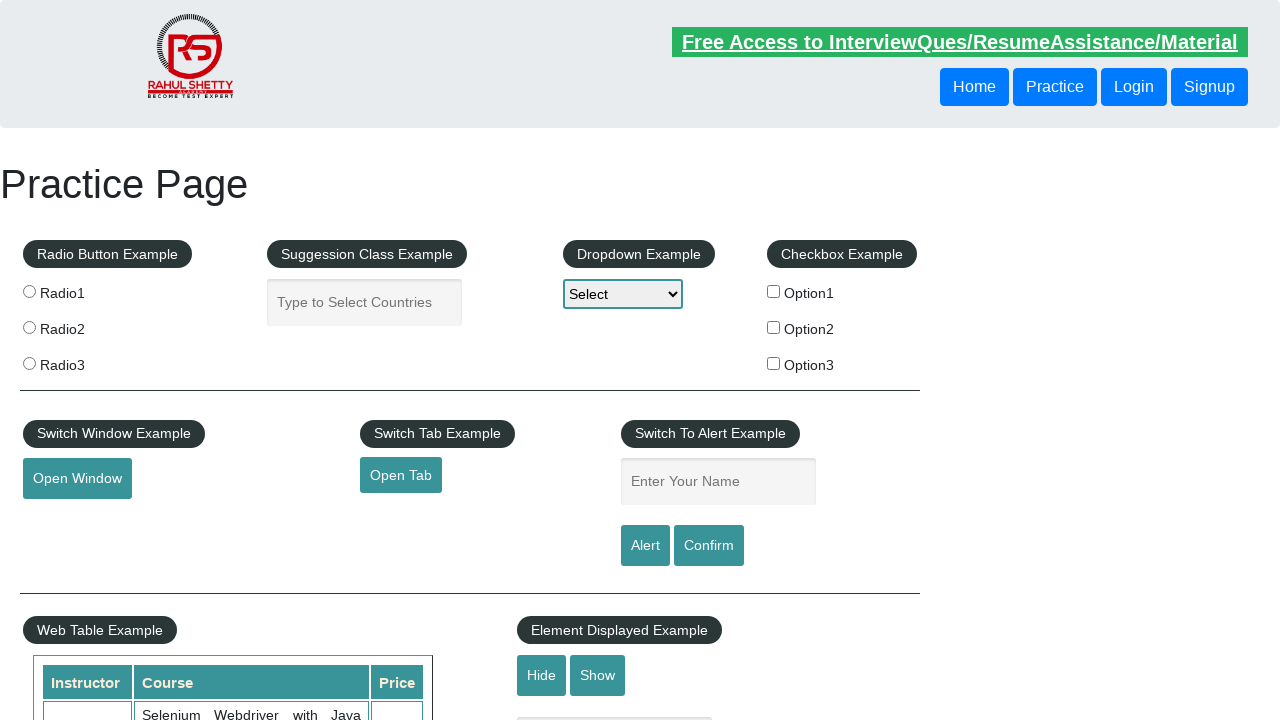

Verified footer link is visible: #
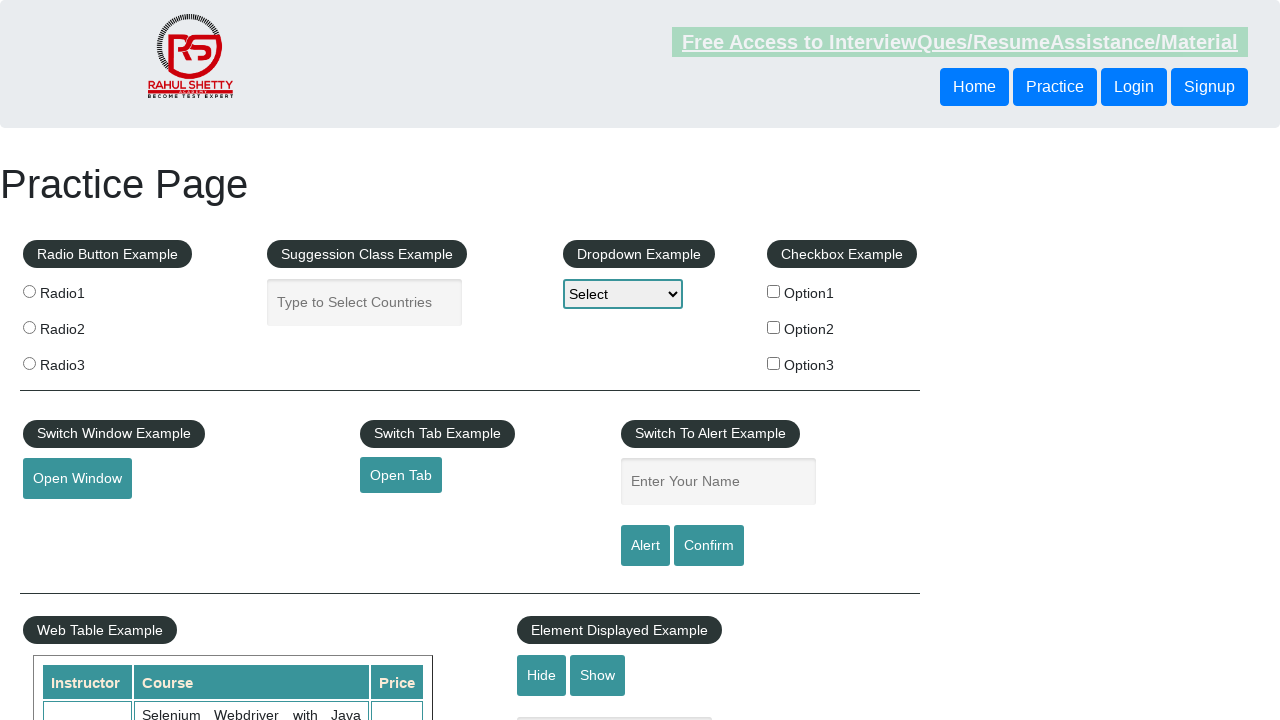

Retrieved href attribute: http://www.restapitutorial.com/
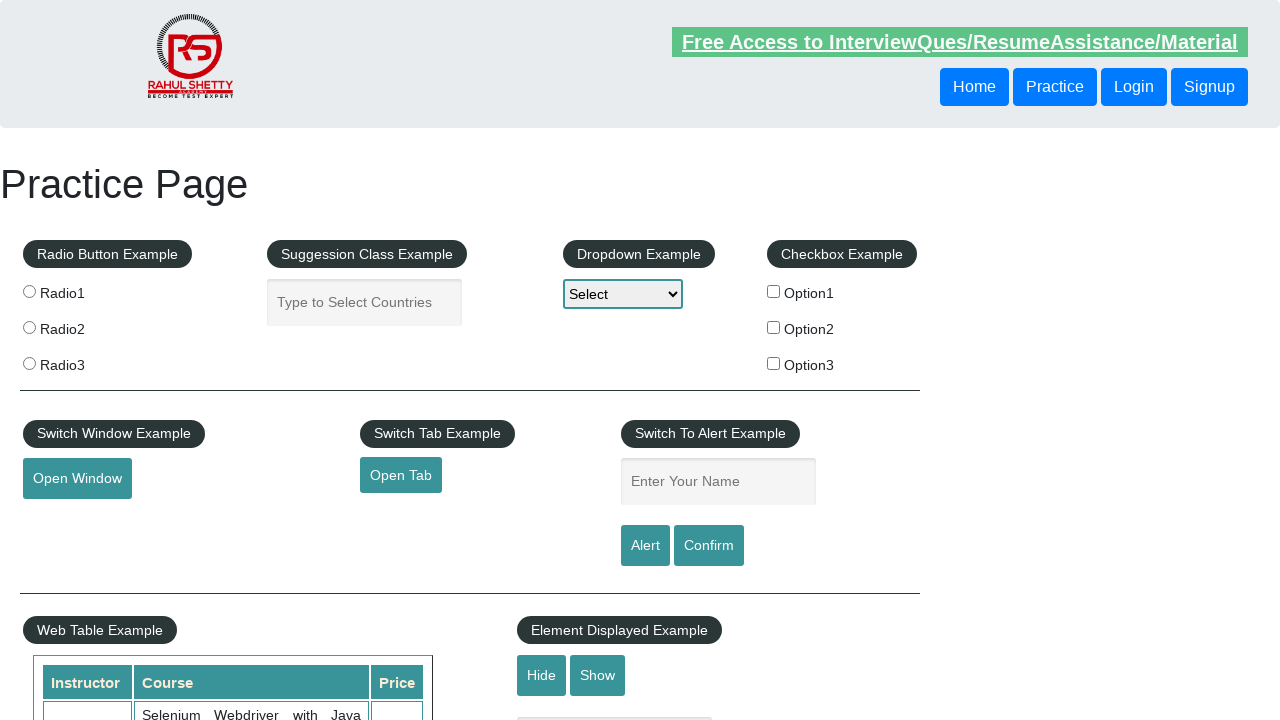

Verified footer link is visible: http://www.restapitutorial.com/
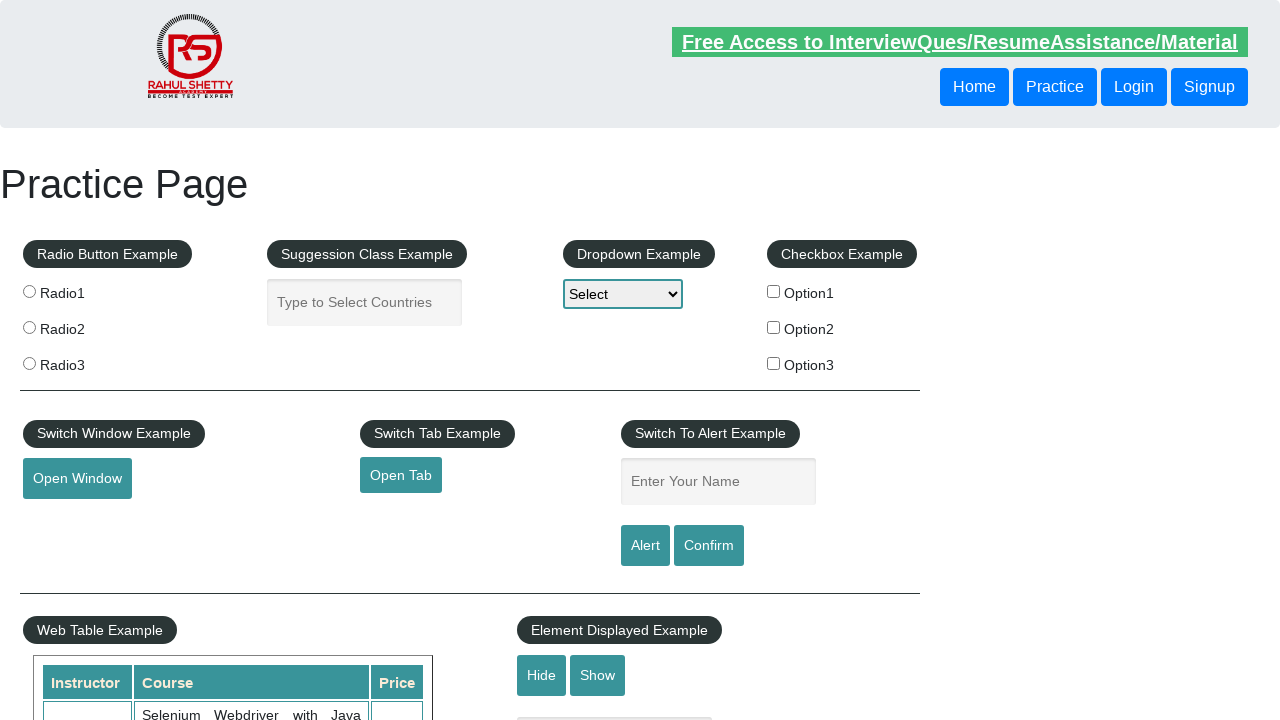

Retrieved href attribute: https://www.soapui.org/
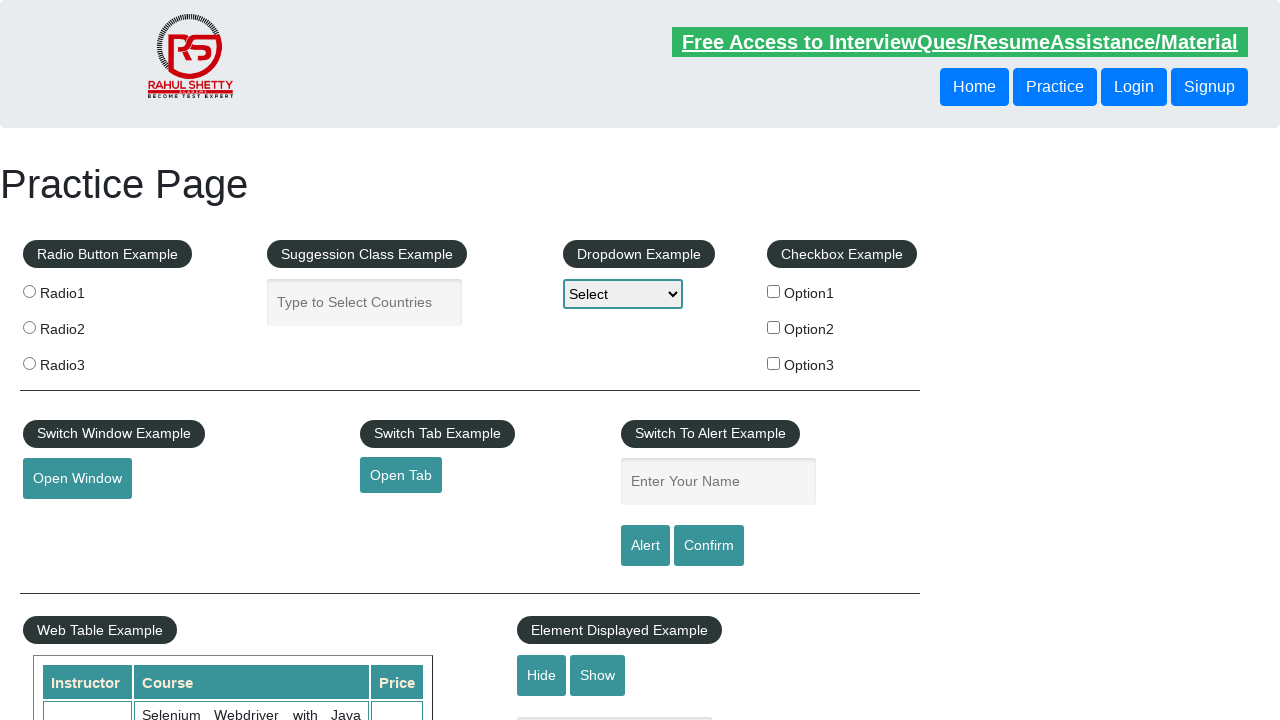

Verified footer link is visible: https://www.soapui.org/
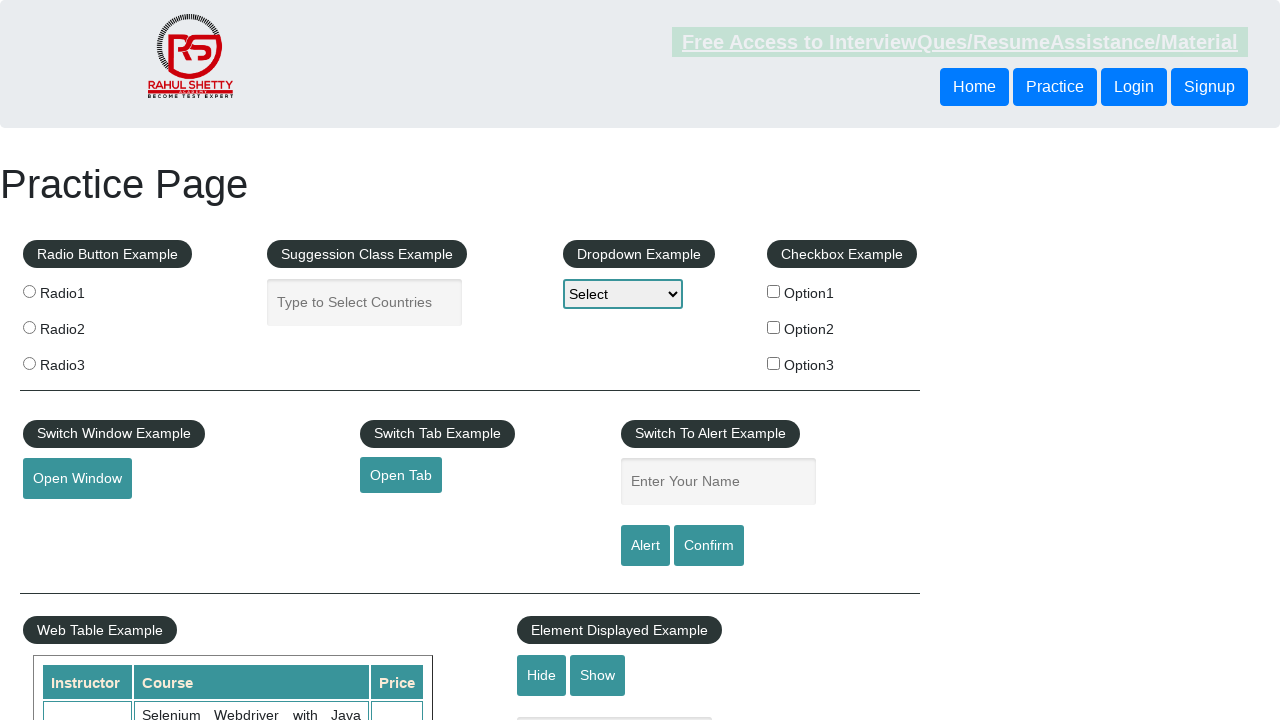

Retrieved href attribute: https://courses.rahulshettyacademy.com/p/appium-tutorial
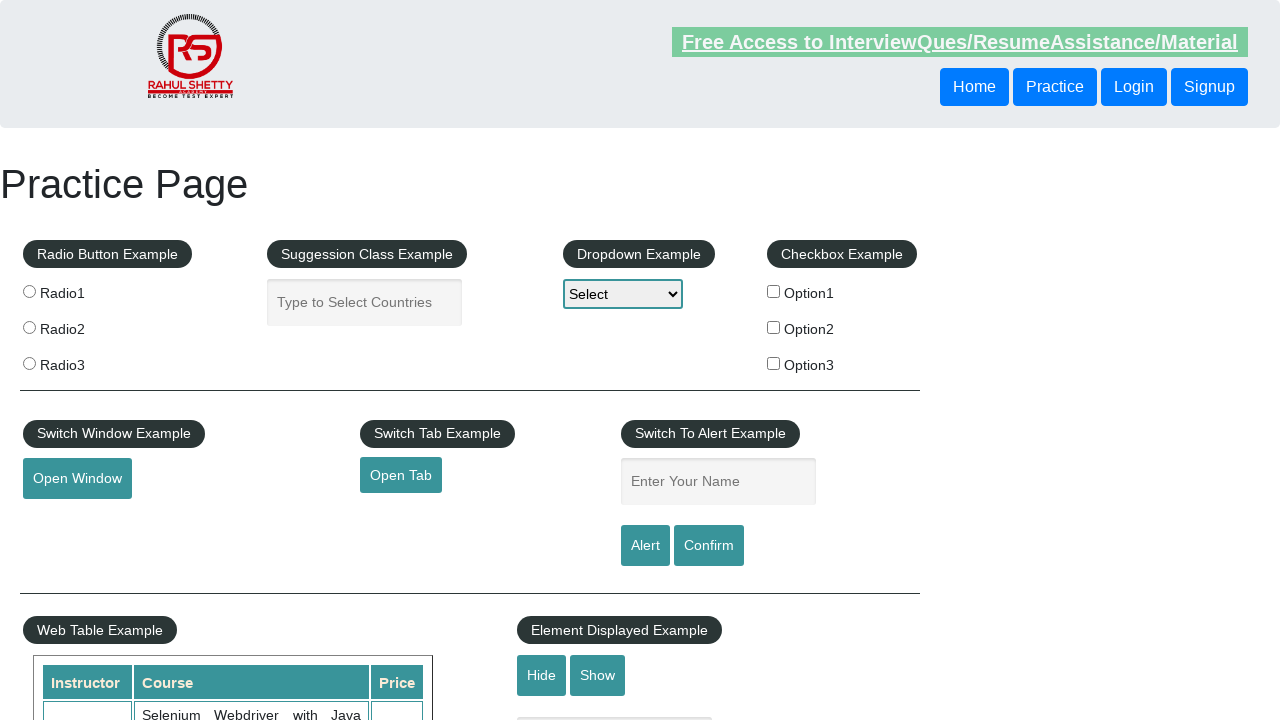

Verified footer link is visible: https://courses.rahulshettyacademy.com/p/appium-tutorial
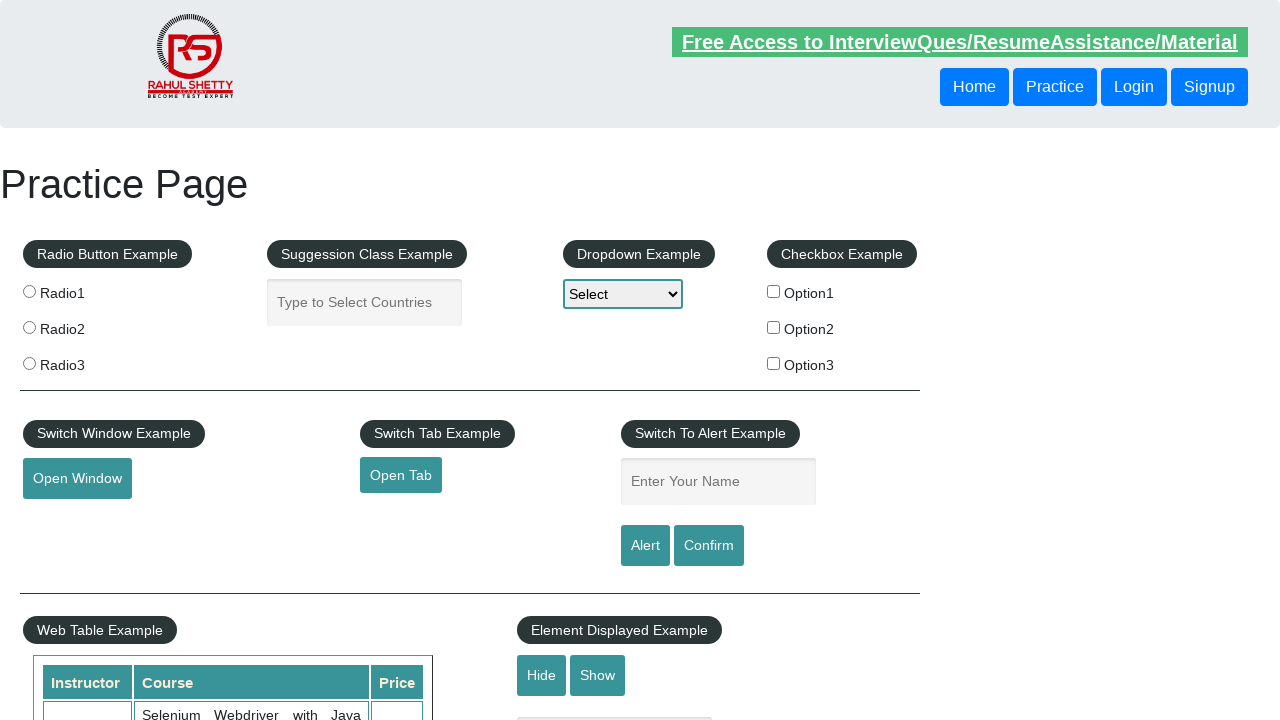

Retrieved href attribute: https://jmeter.apache.org/
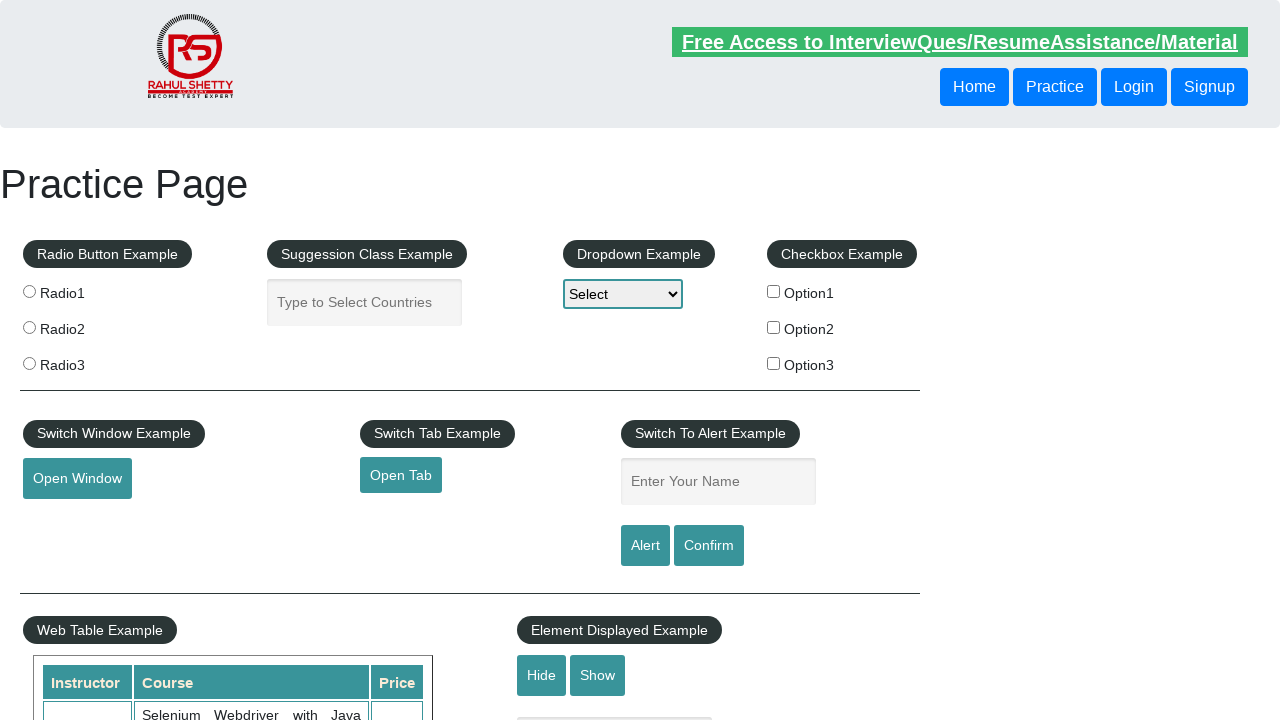

Verified footer link is visible: https://jmeter.apache.org/
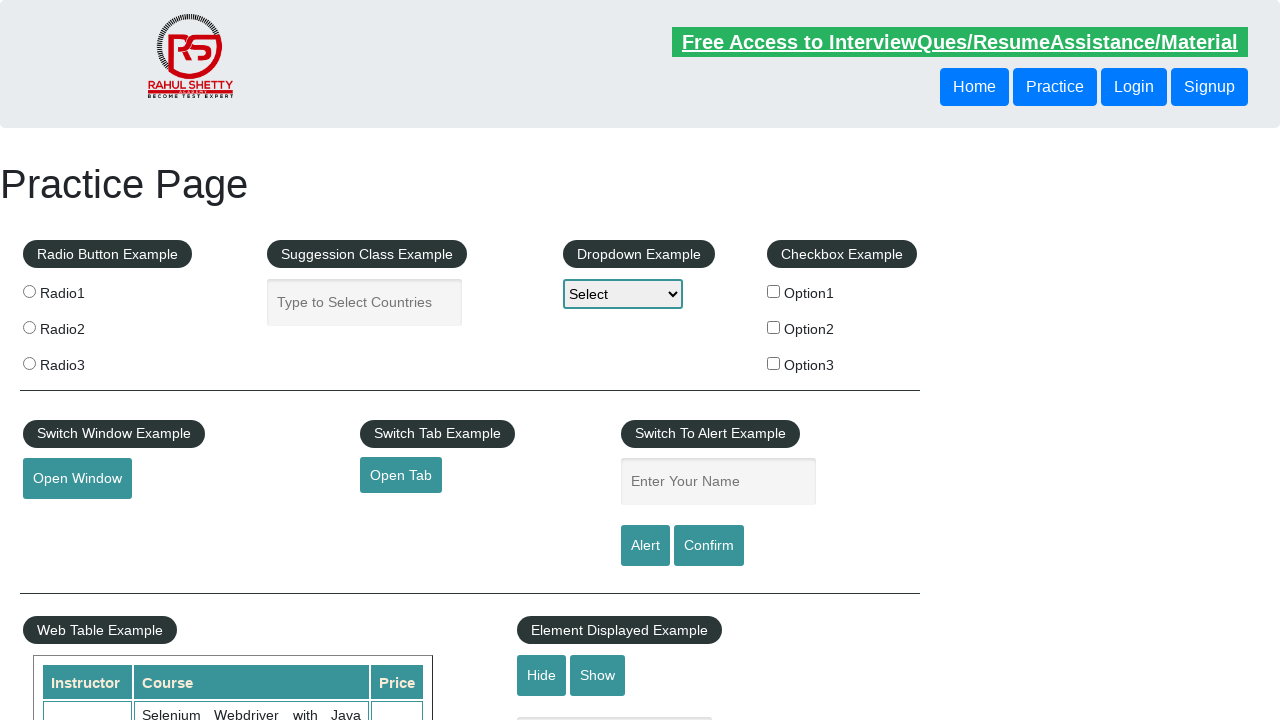

Retrieved href attribute: #
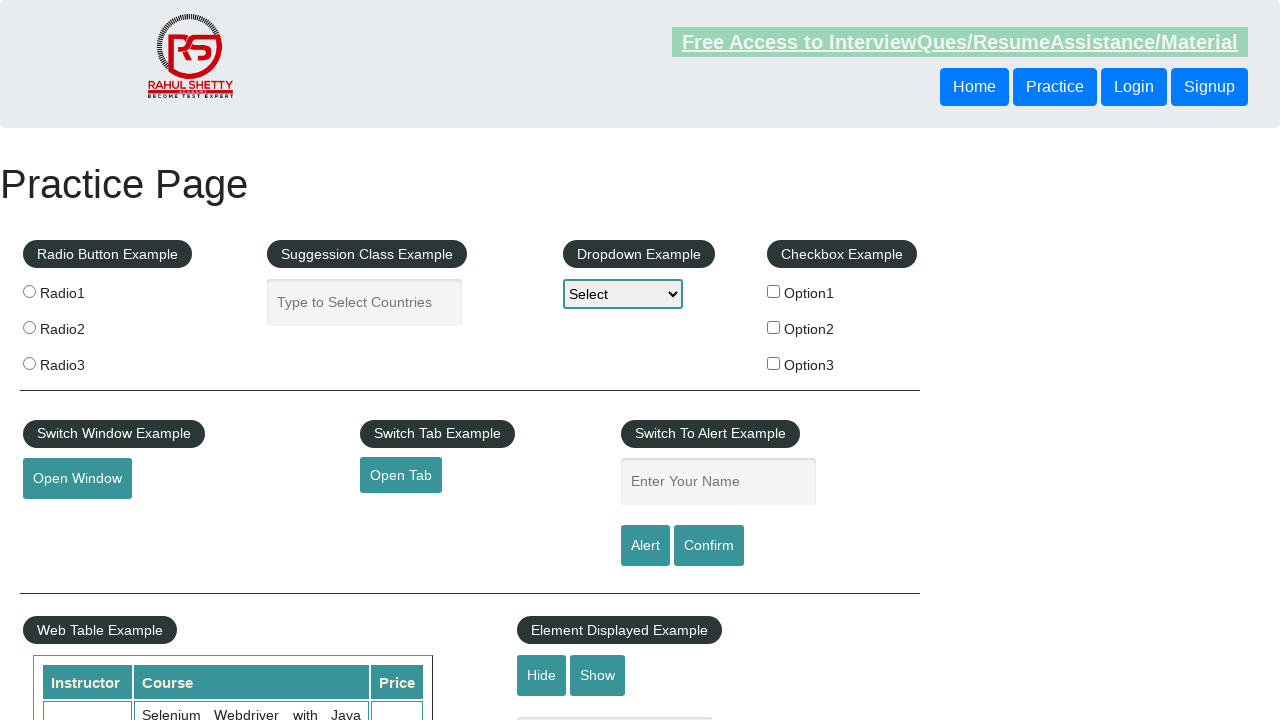

Verified footer link is visible: #
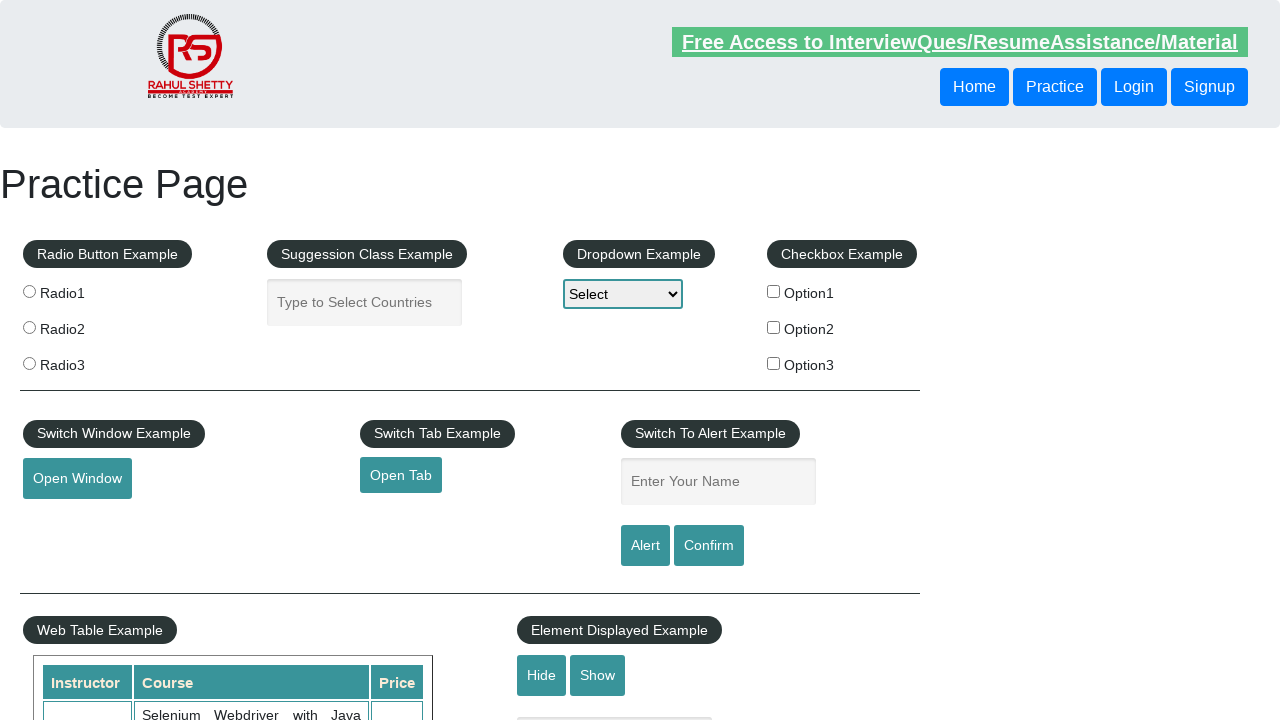

Retrieved href attribute: https://rahulshettyacademy.com/brokenlink
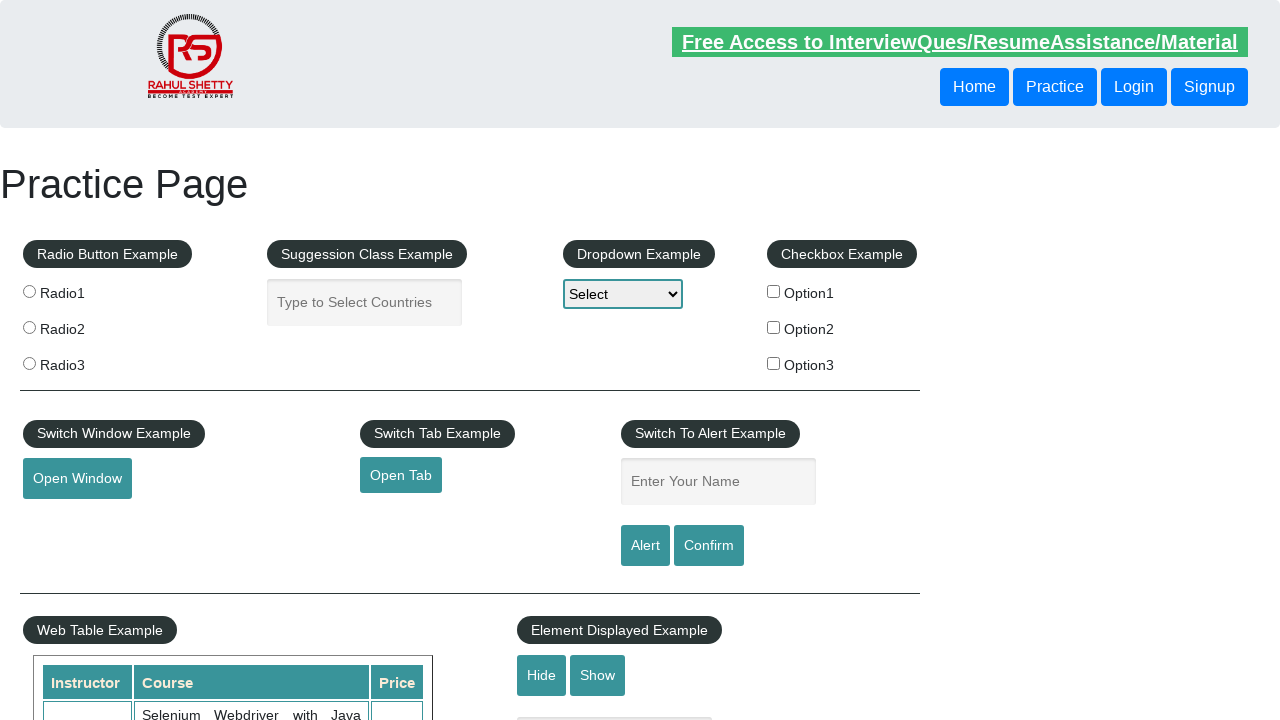

Verified footer link is visible: https://rahulshettyacademy.com/brokenlink
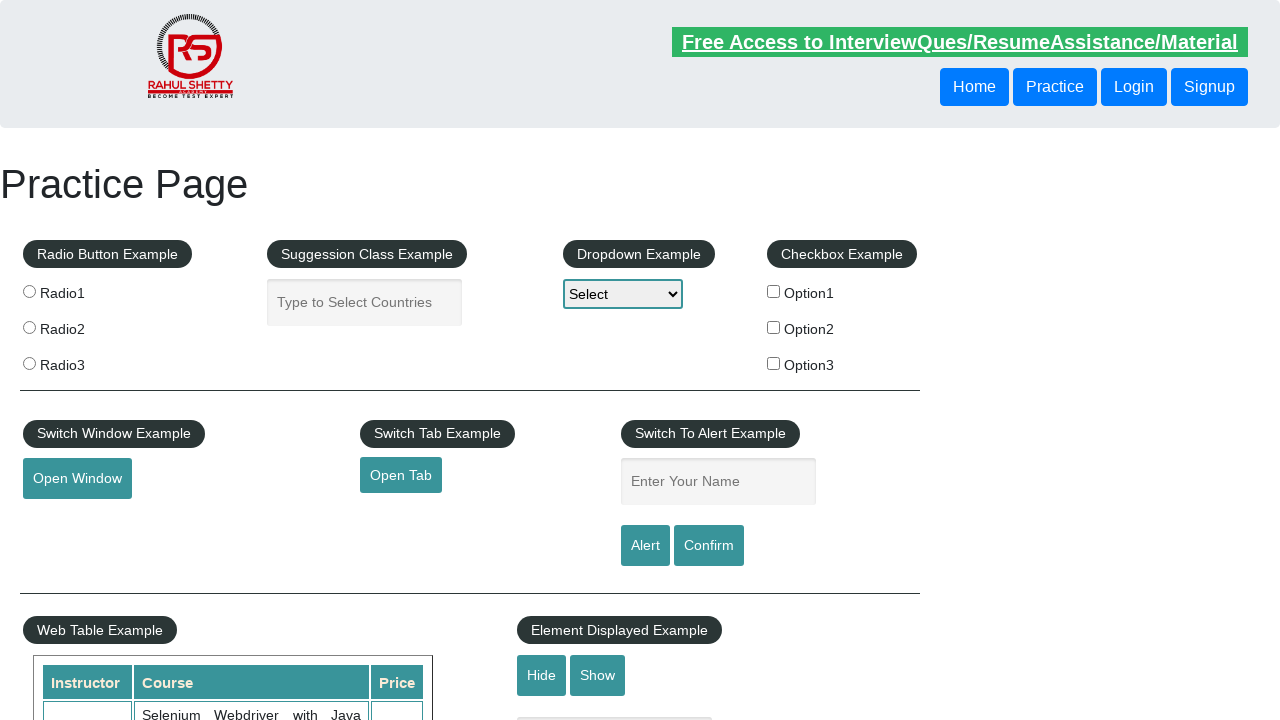

Retrieved href attribute: #
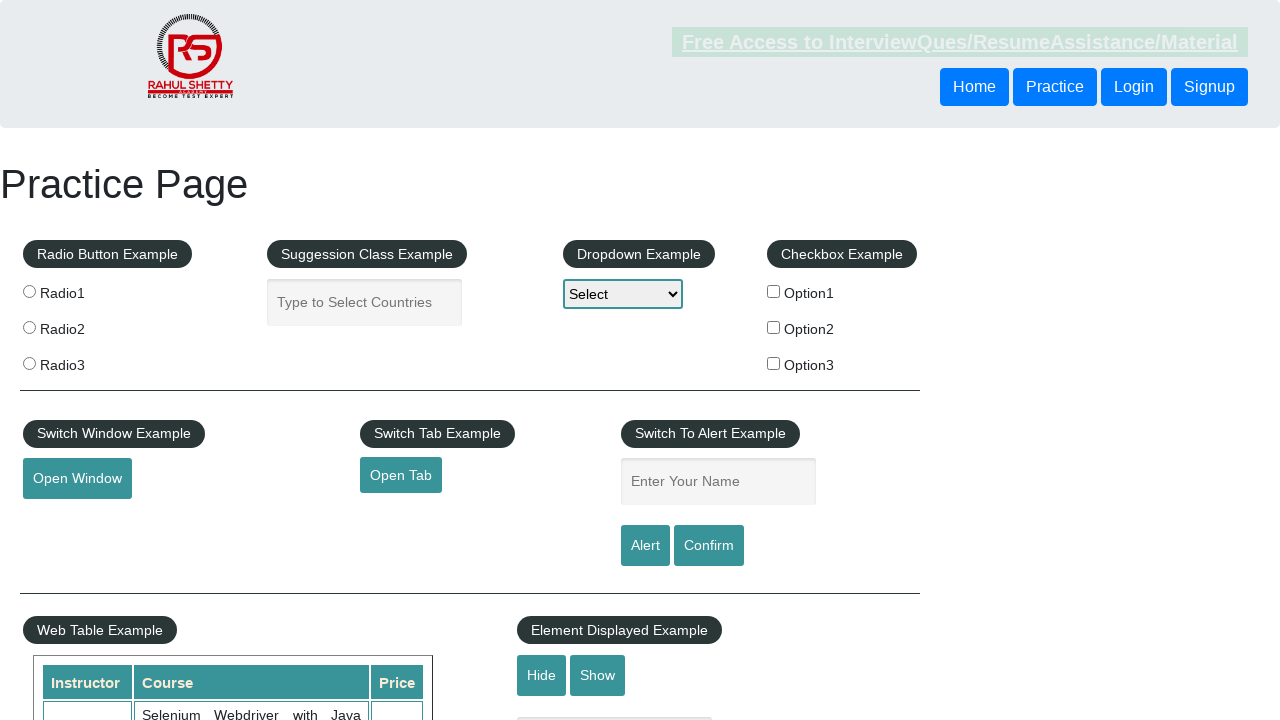

Verified footer link is visible: #
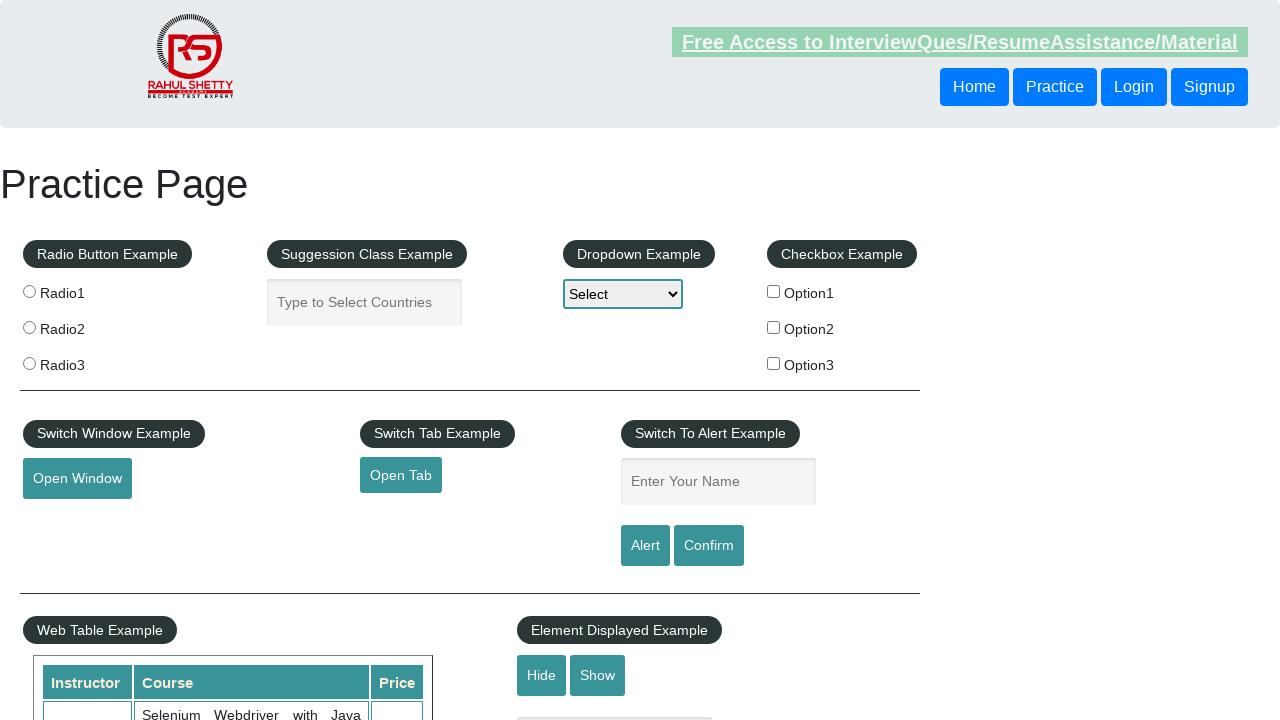

Retrieved href attribute: #
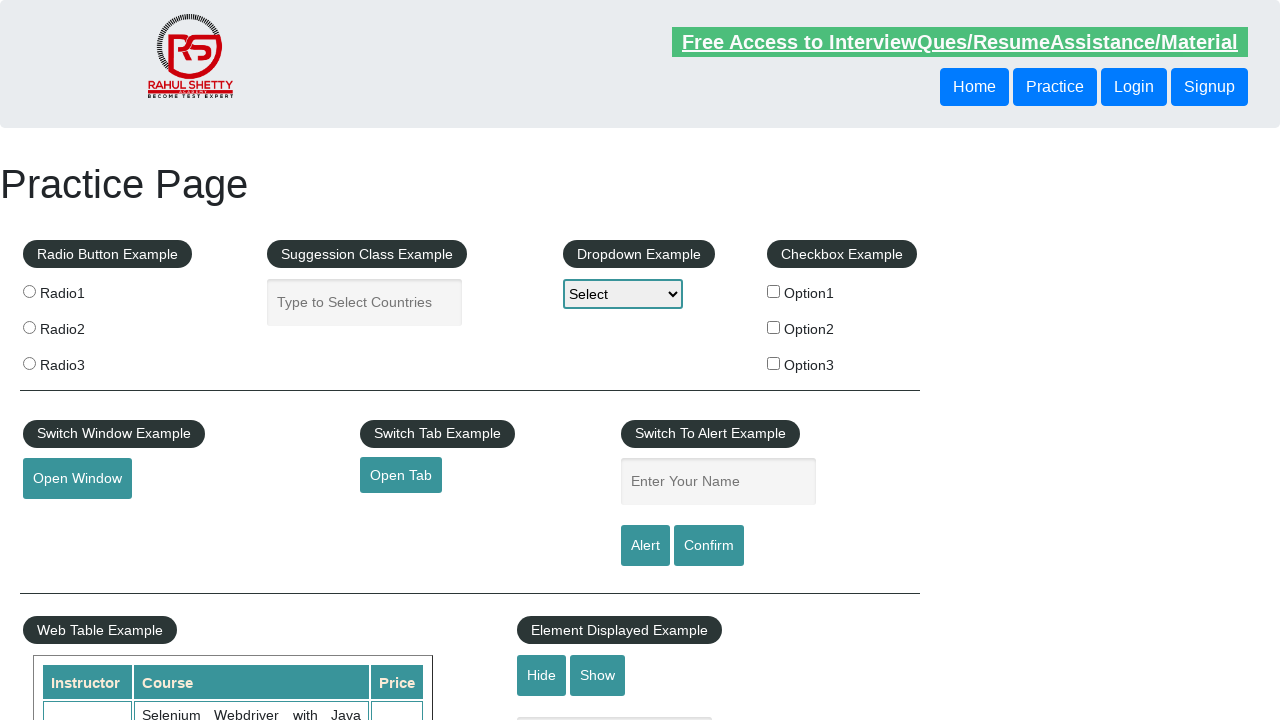

Verified footer link is visible: #
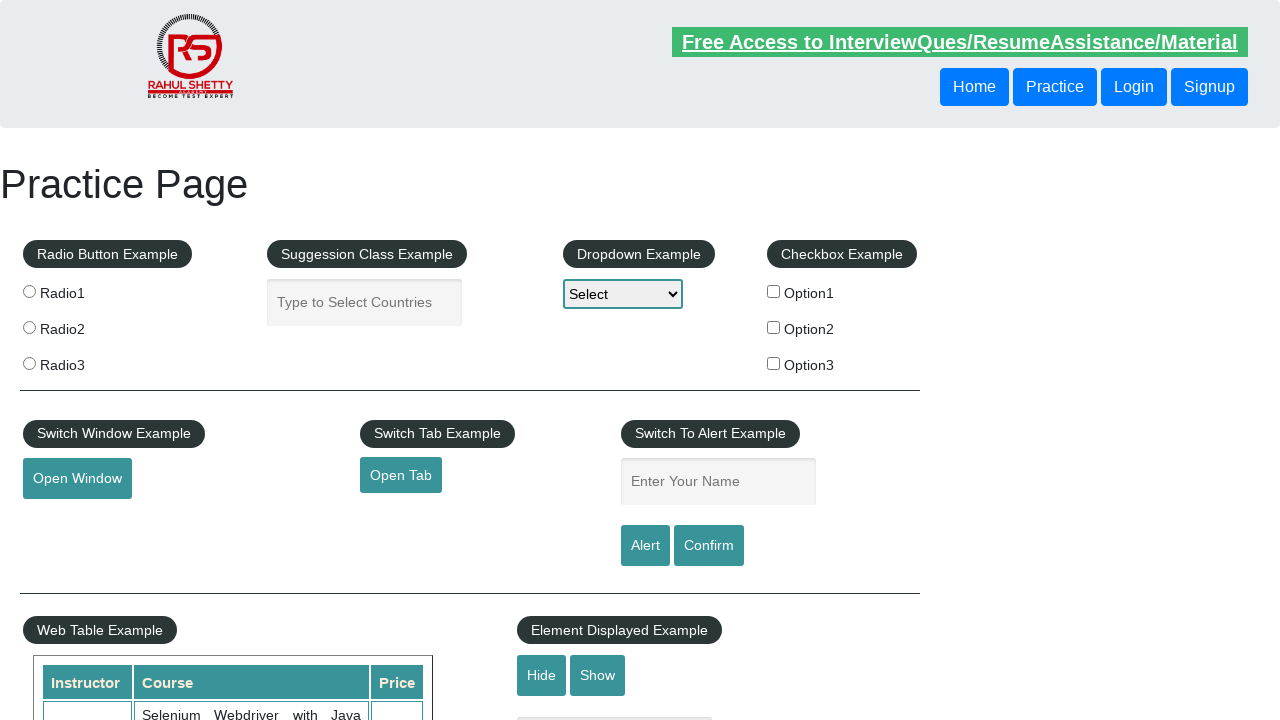

Retrieved href attribute: #
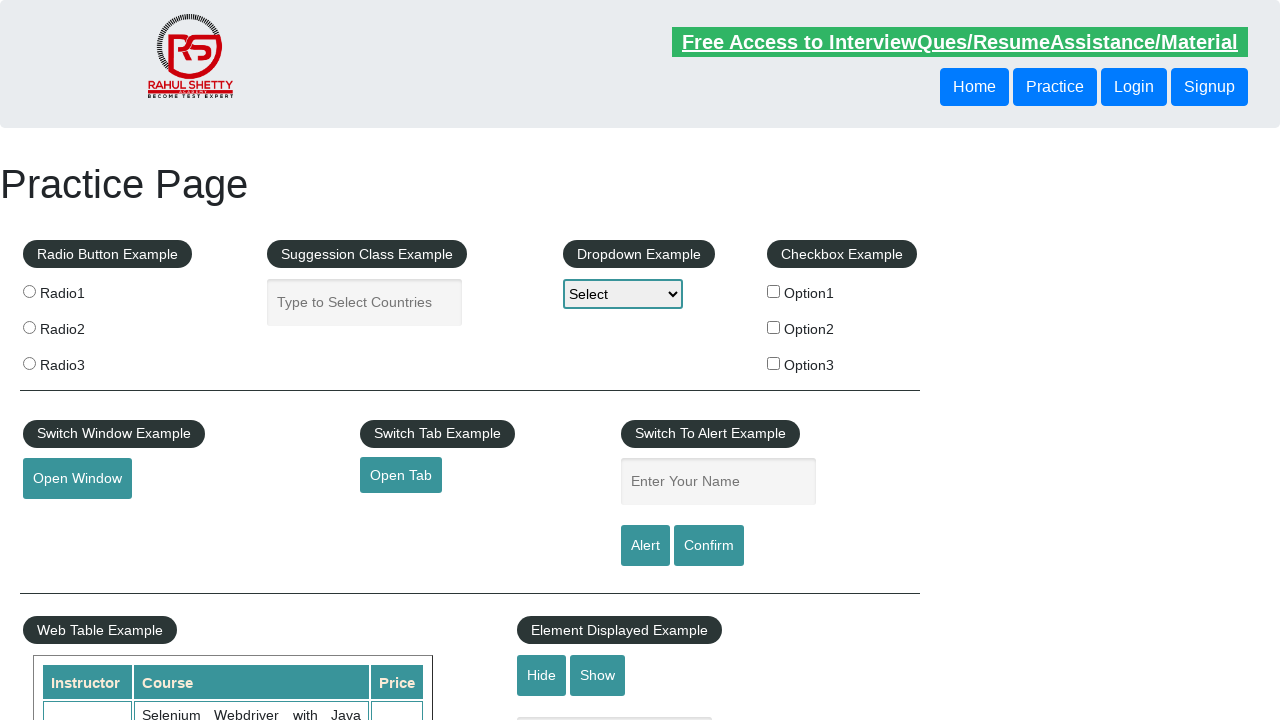

Verified footer link is visible: #
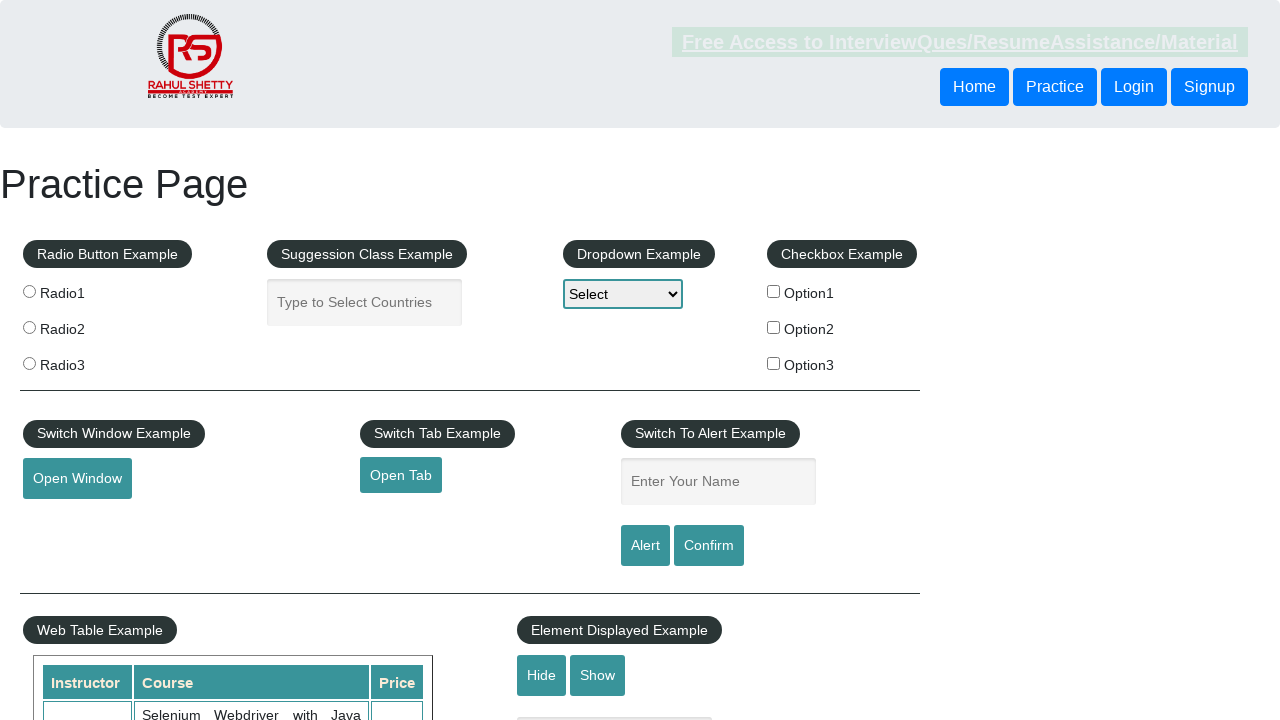

Retrieved href attribute: #
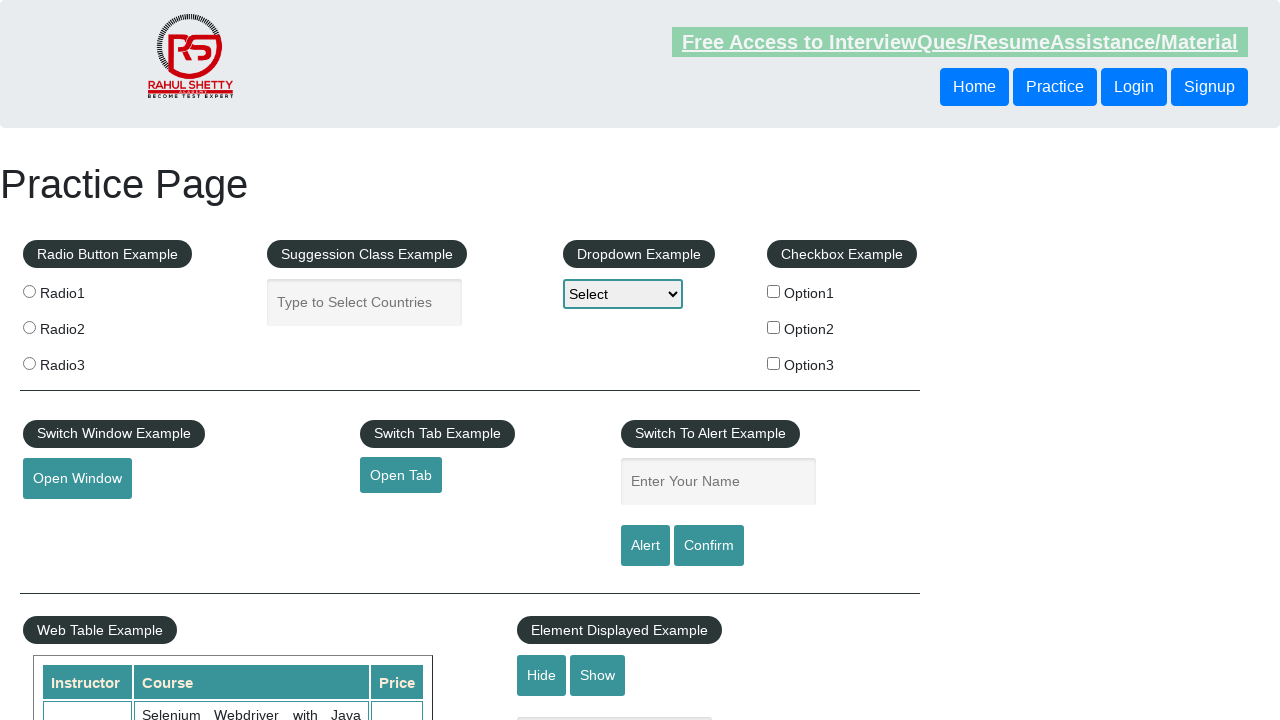

Verified footer link is visible: #
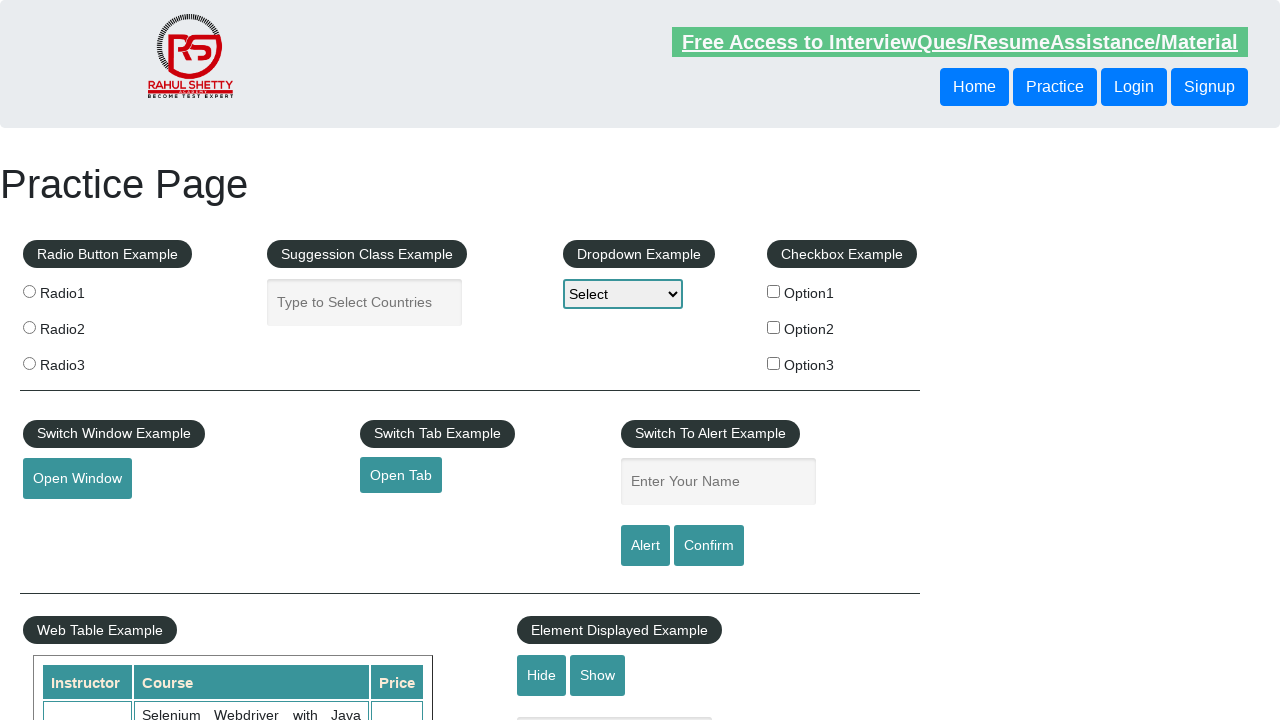

Retrieved href attribute: #
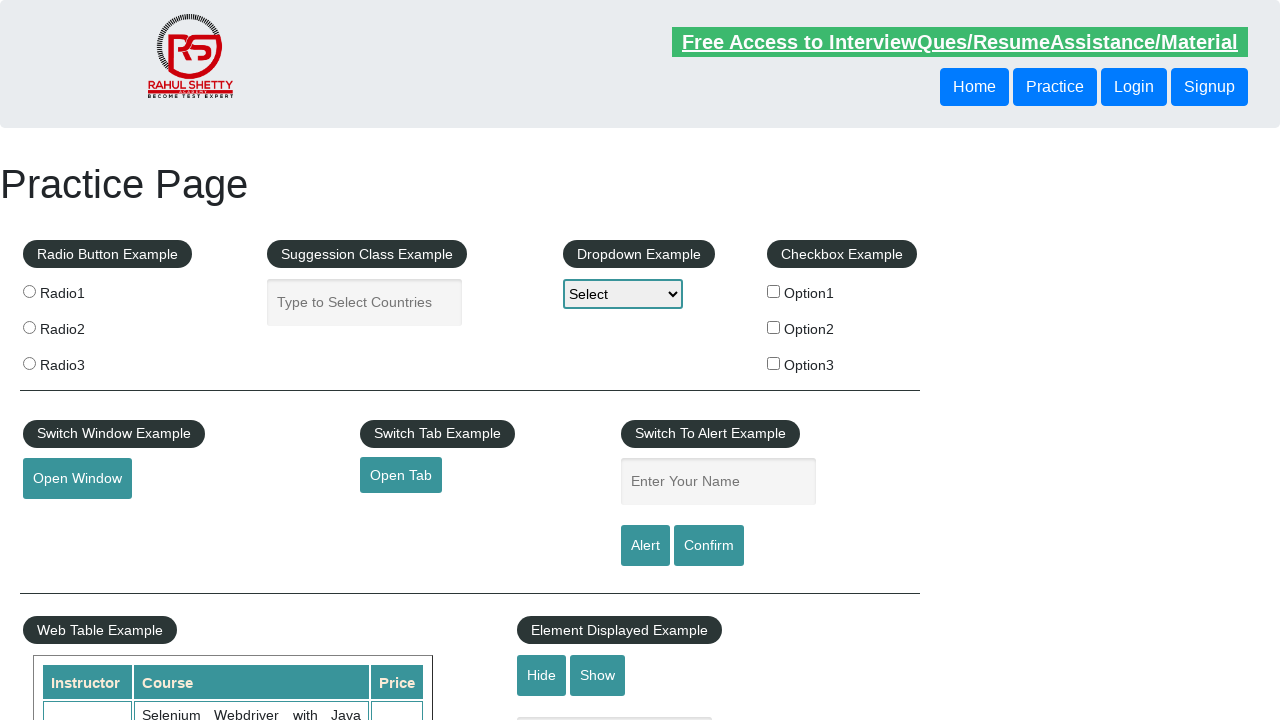

Verified footer link is visible: #
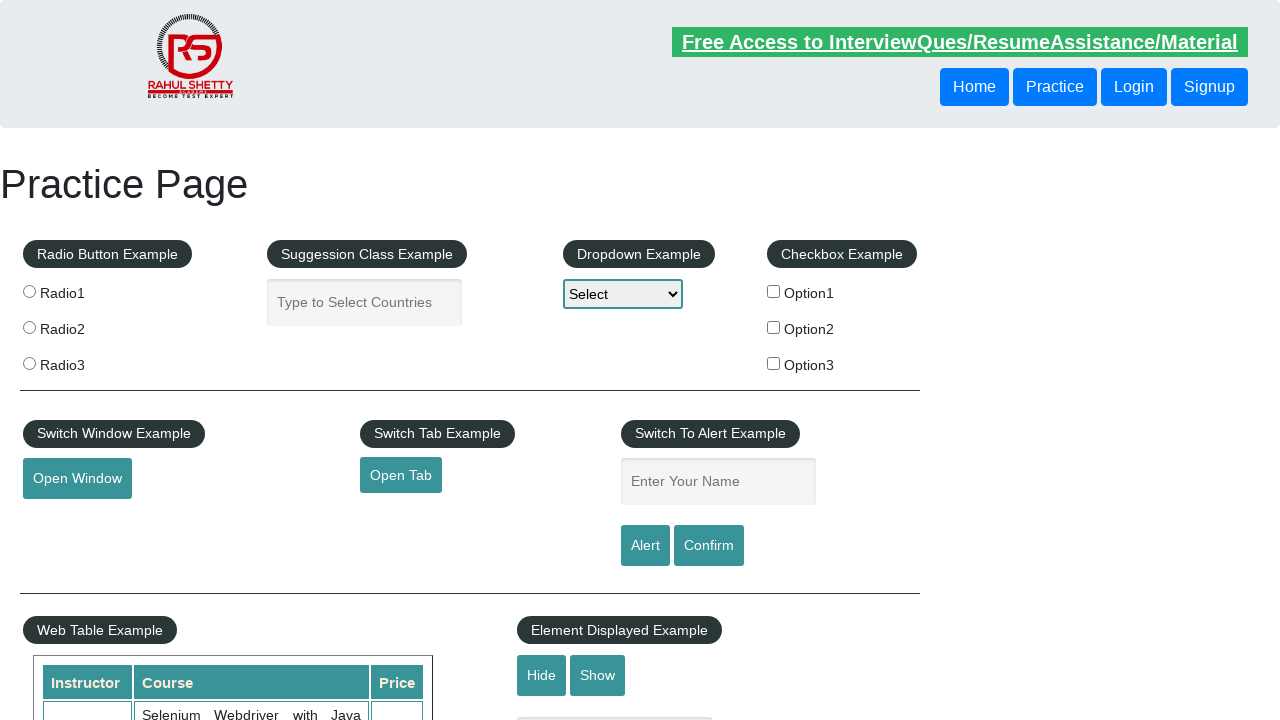

Retrieved href attribute: #
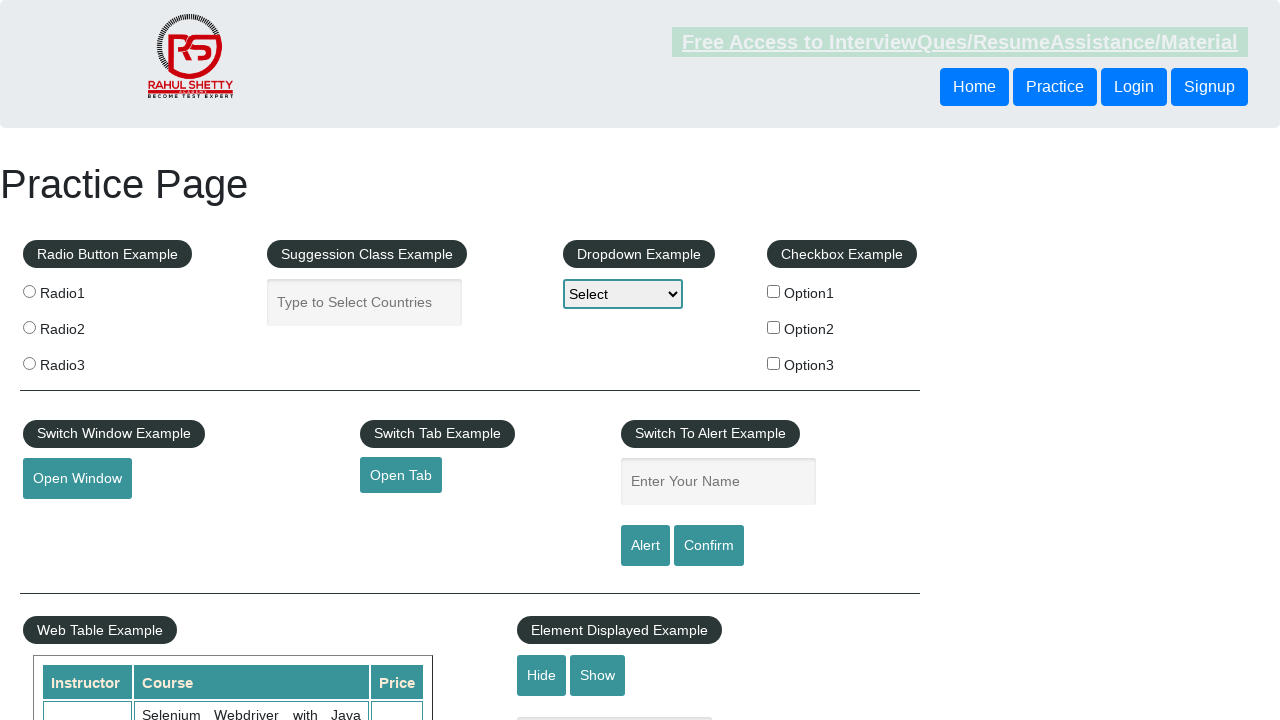

Verified footer link is visible: #
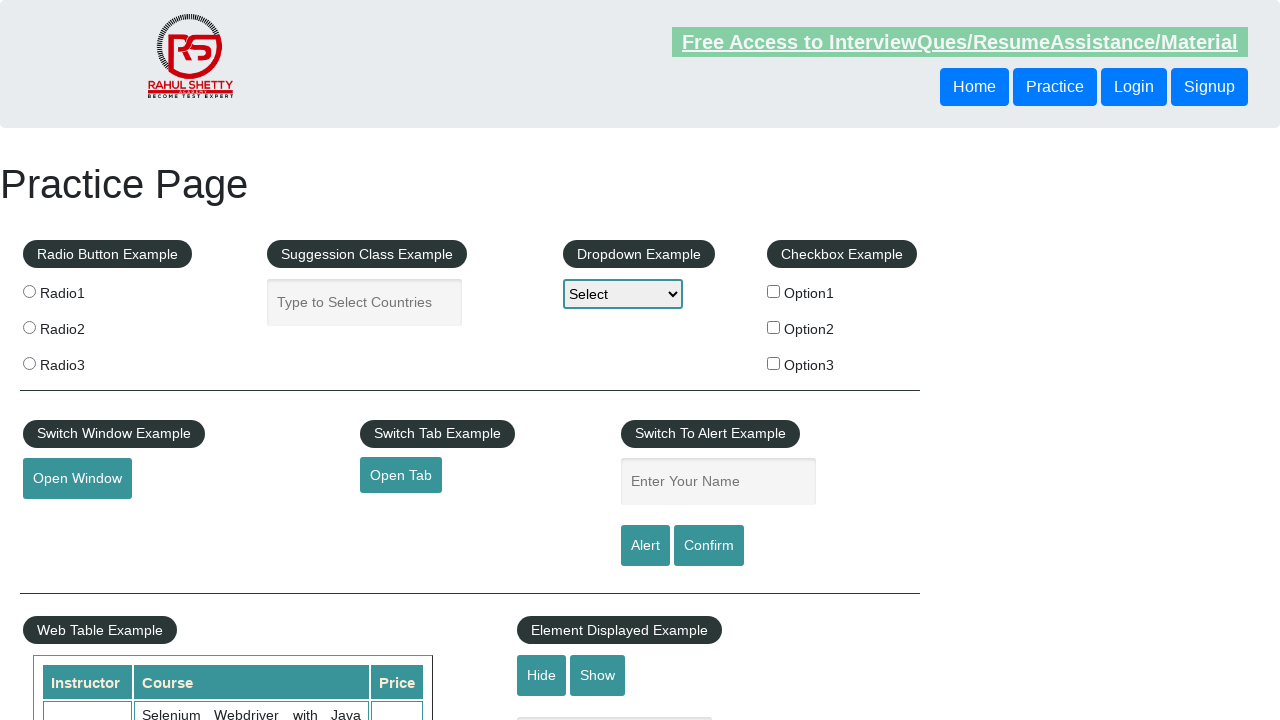

Retrieved href attribute: #
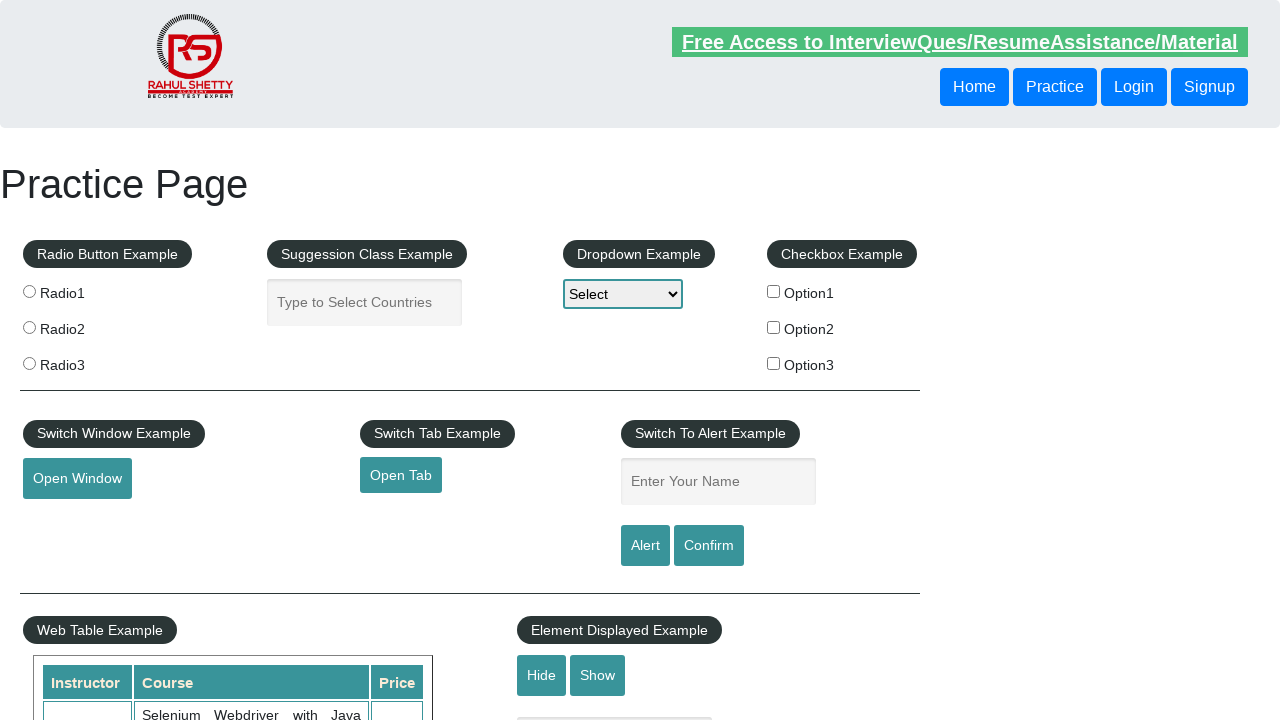

Verified footer link is visible: #
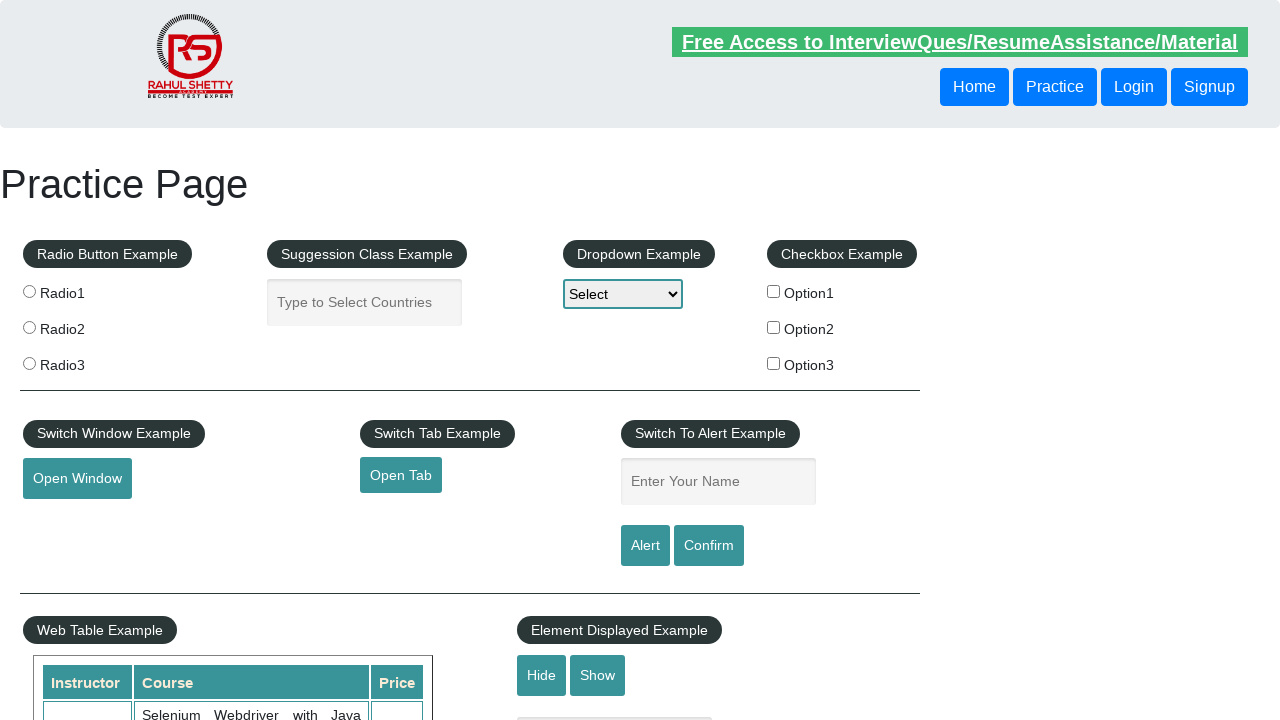

Retrieved href attribute: #
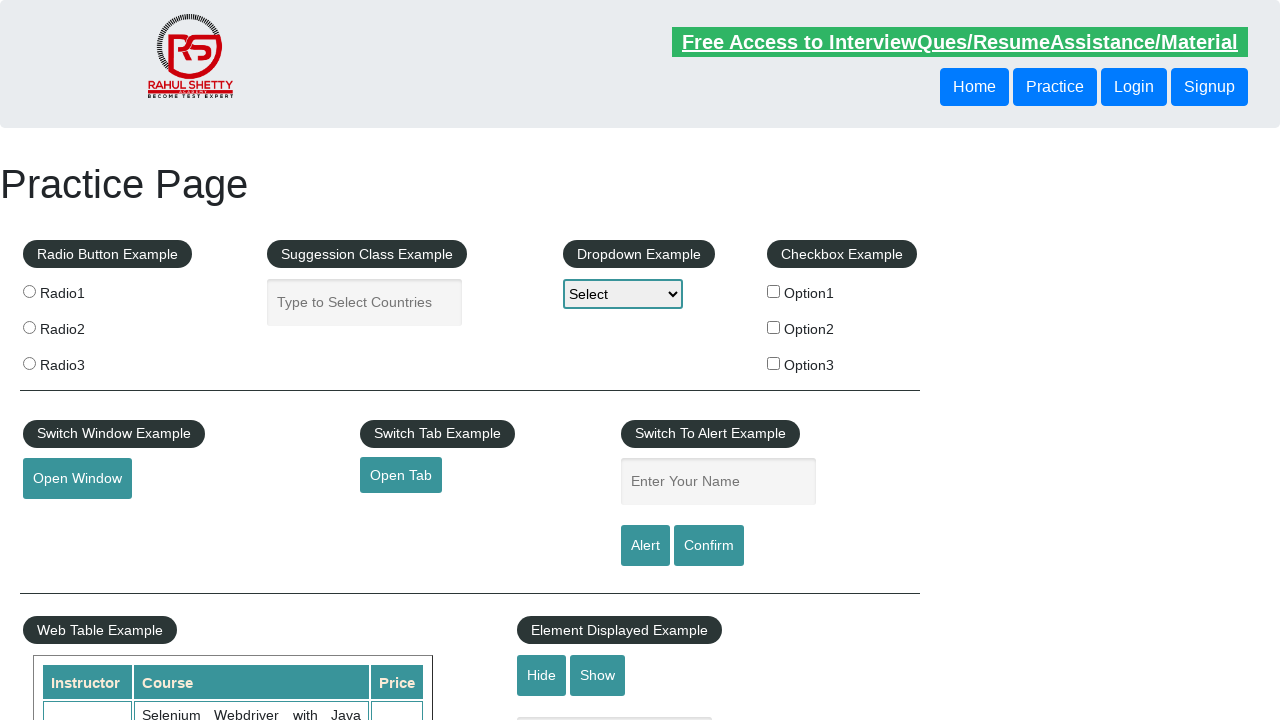

Verified footer link is visible: #
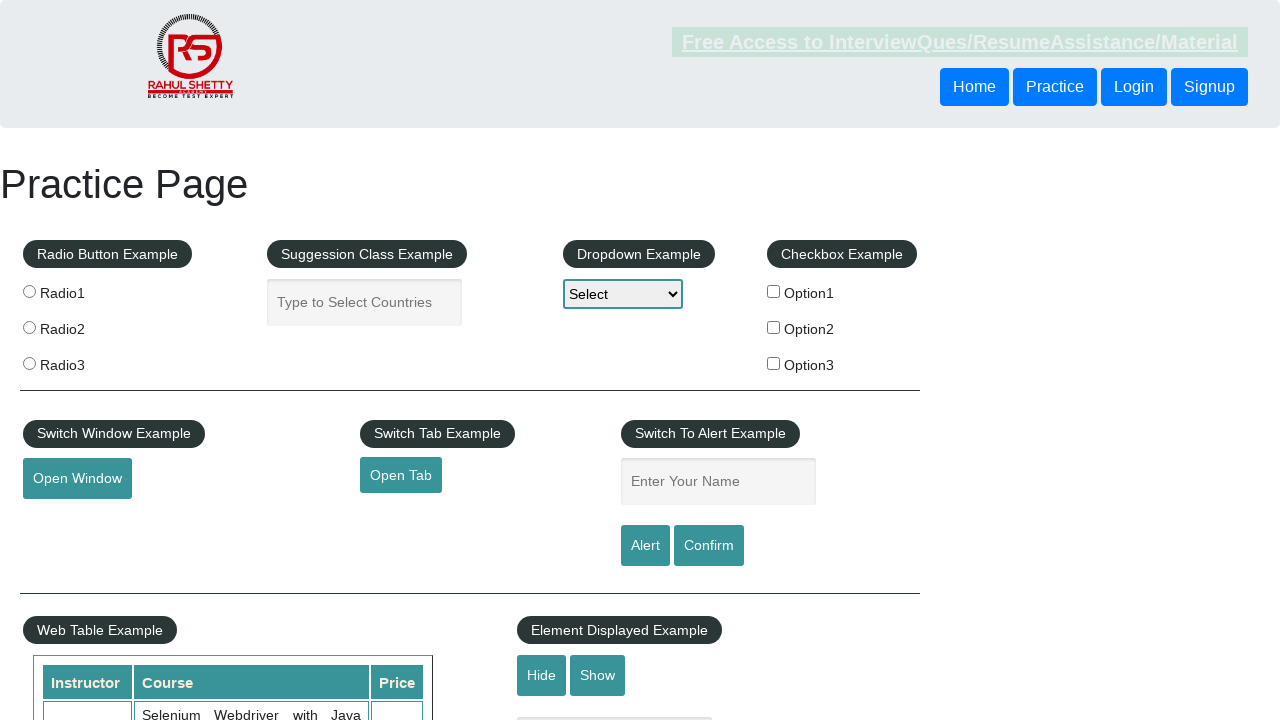

Retrieved href attribute: #
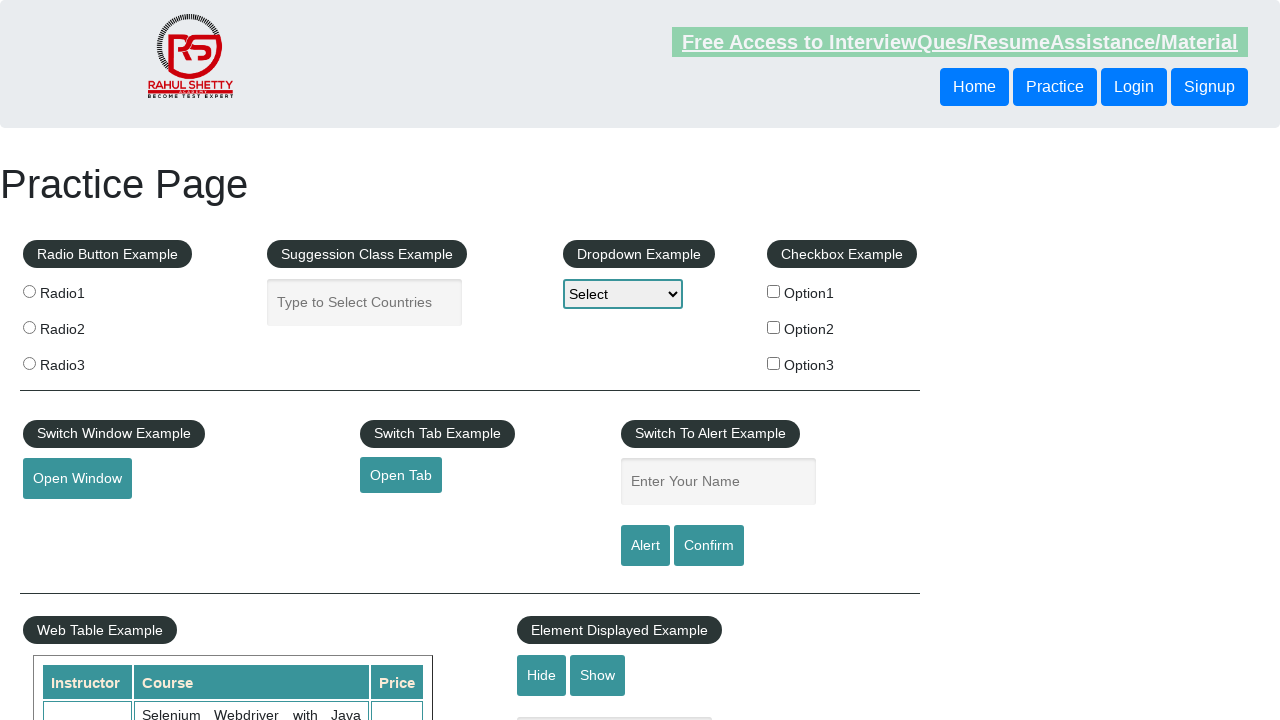

Verified footer link is visible: #
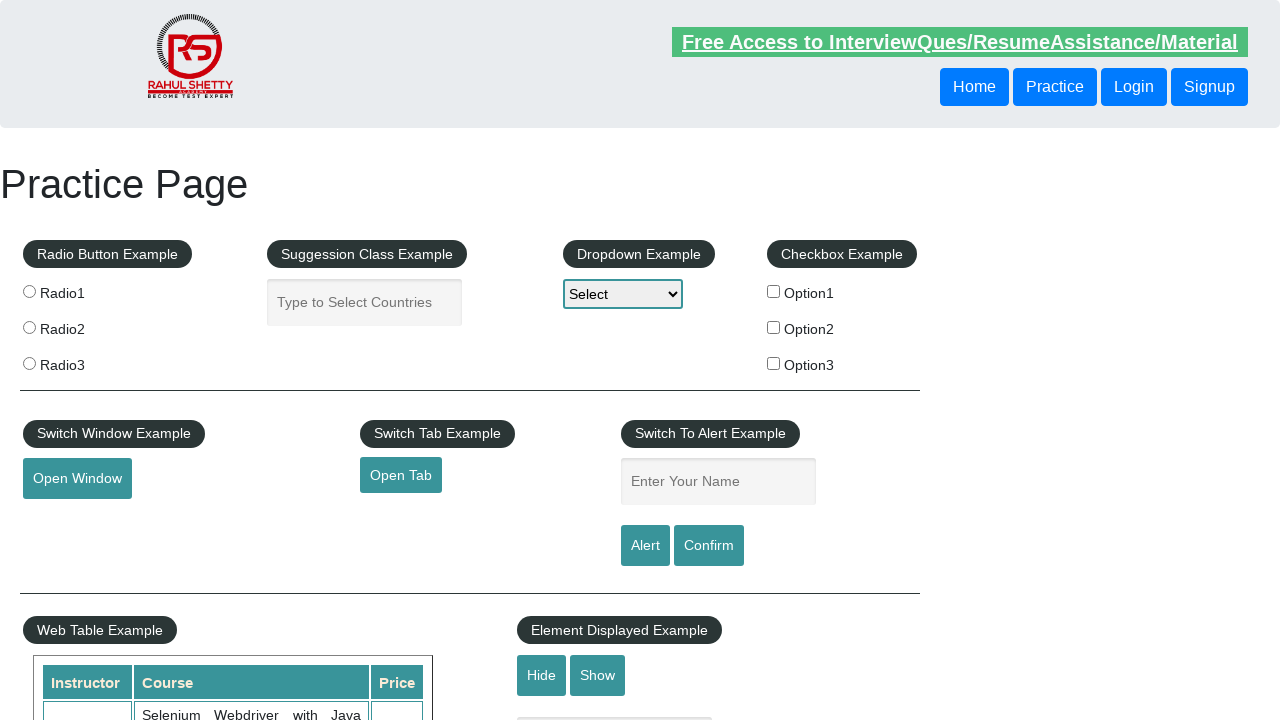

Retrieved href attribute: #
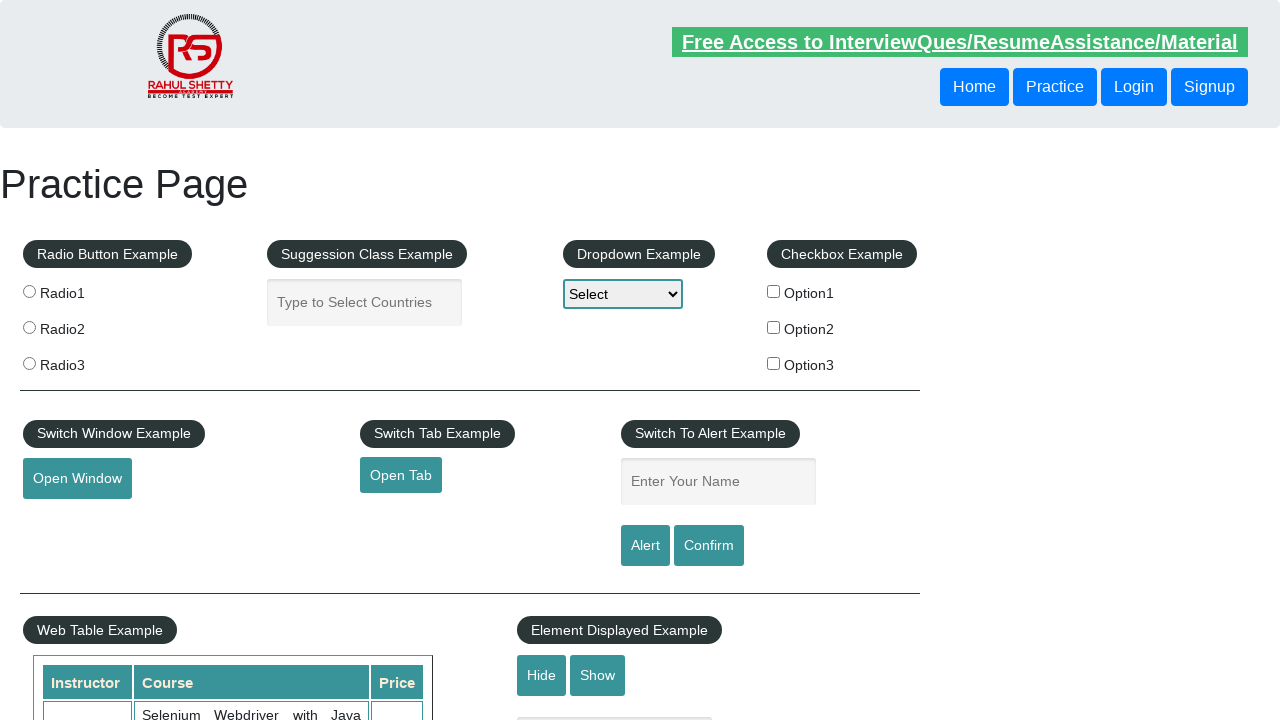

Verified footer link is visible: #
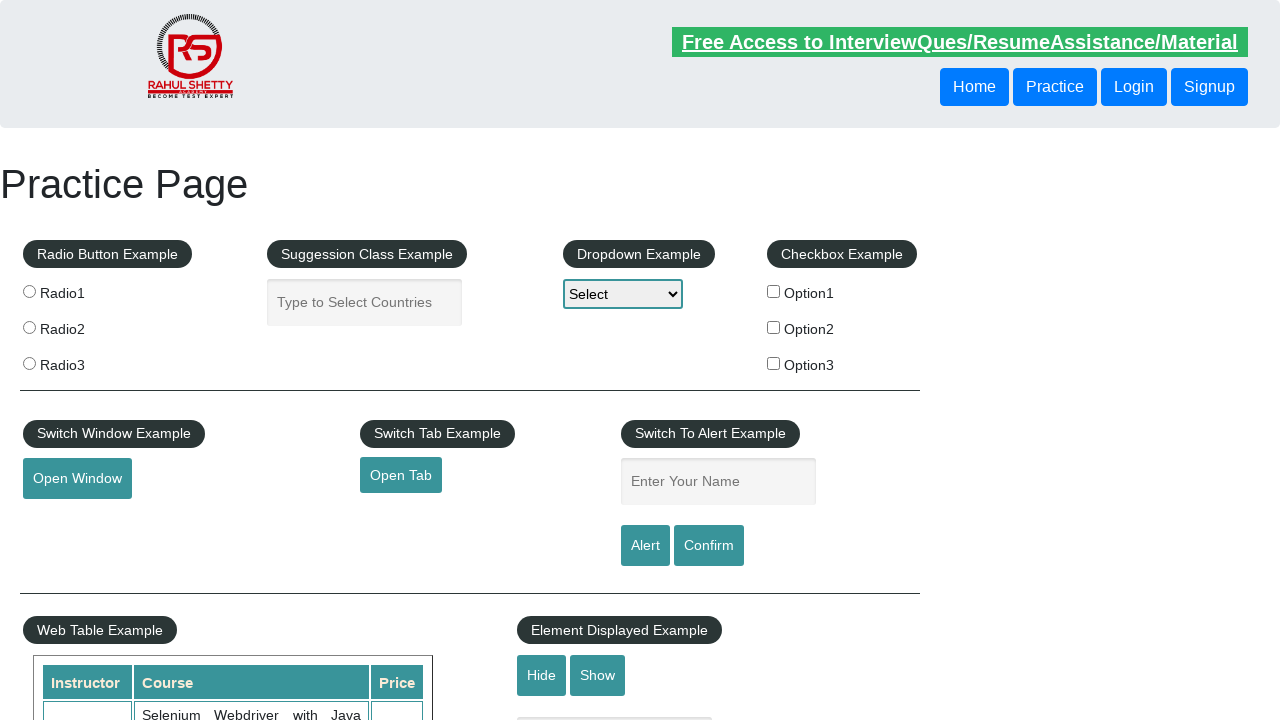

Retrieved href attribute: #
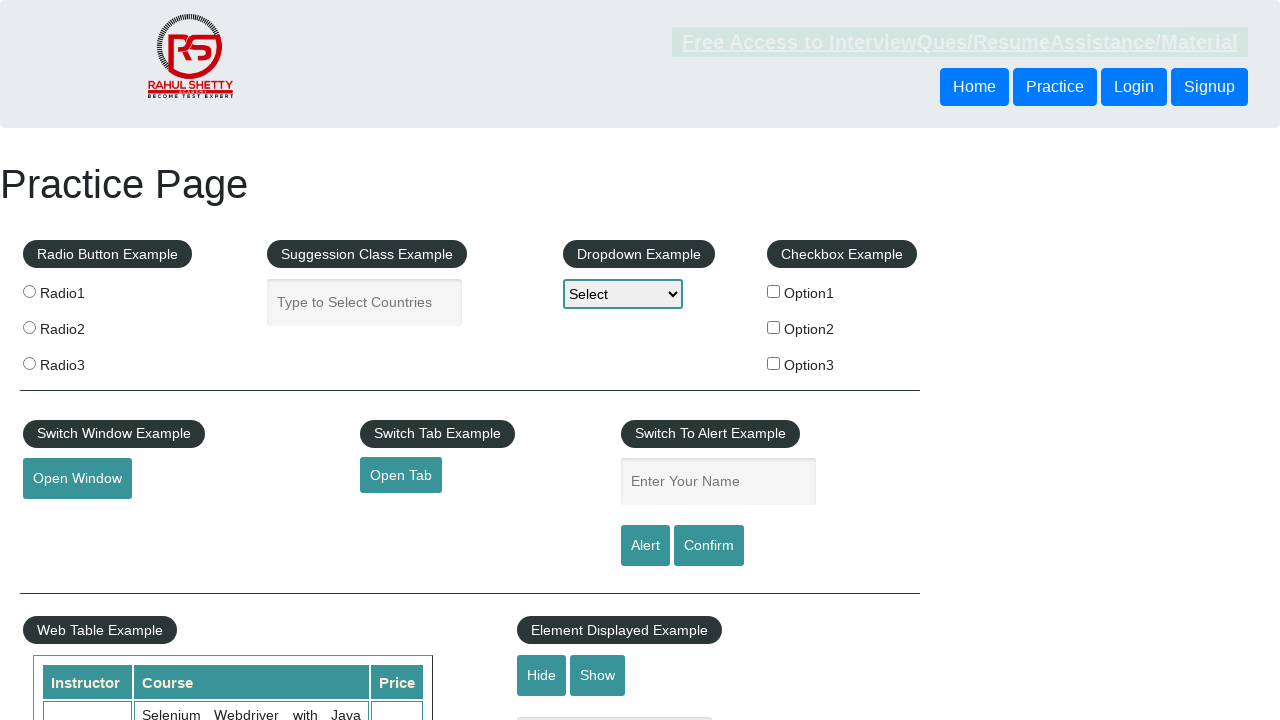

Verified footer link is visible: #
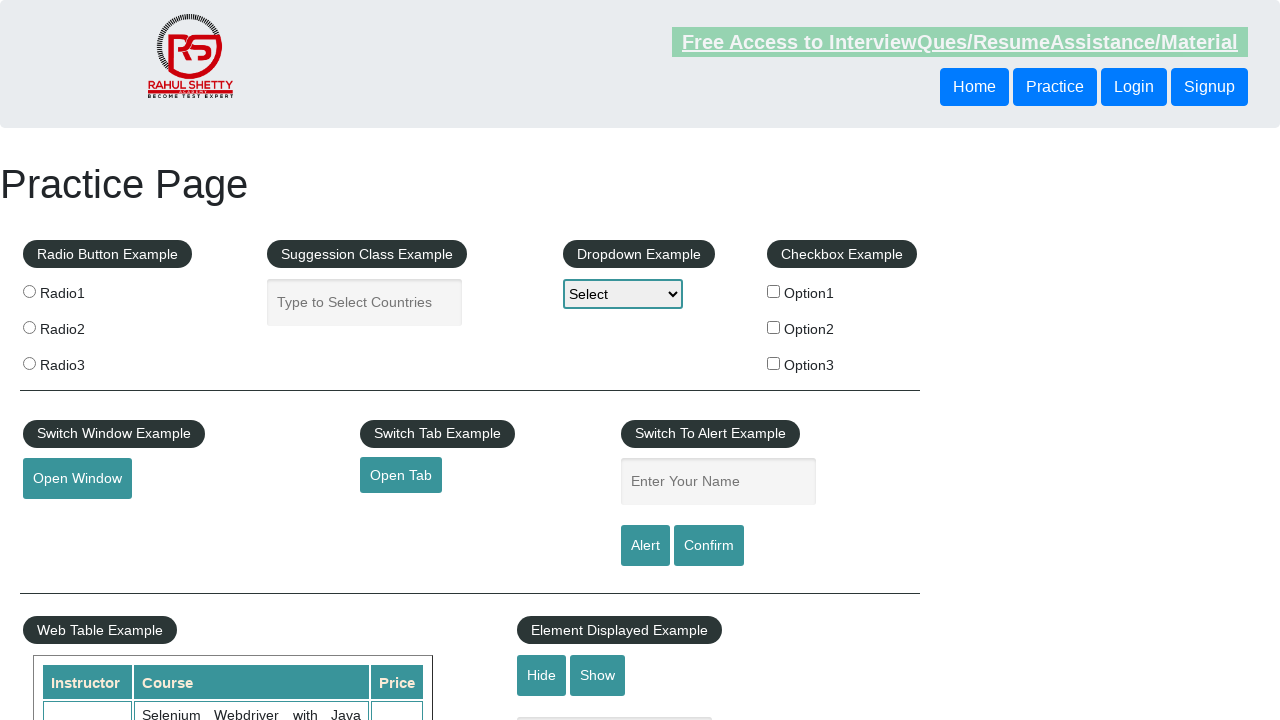

Retrieved href attribute: #
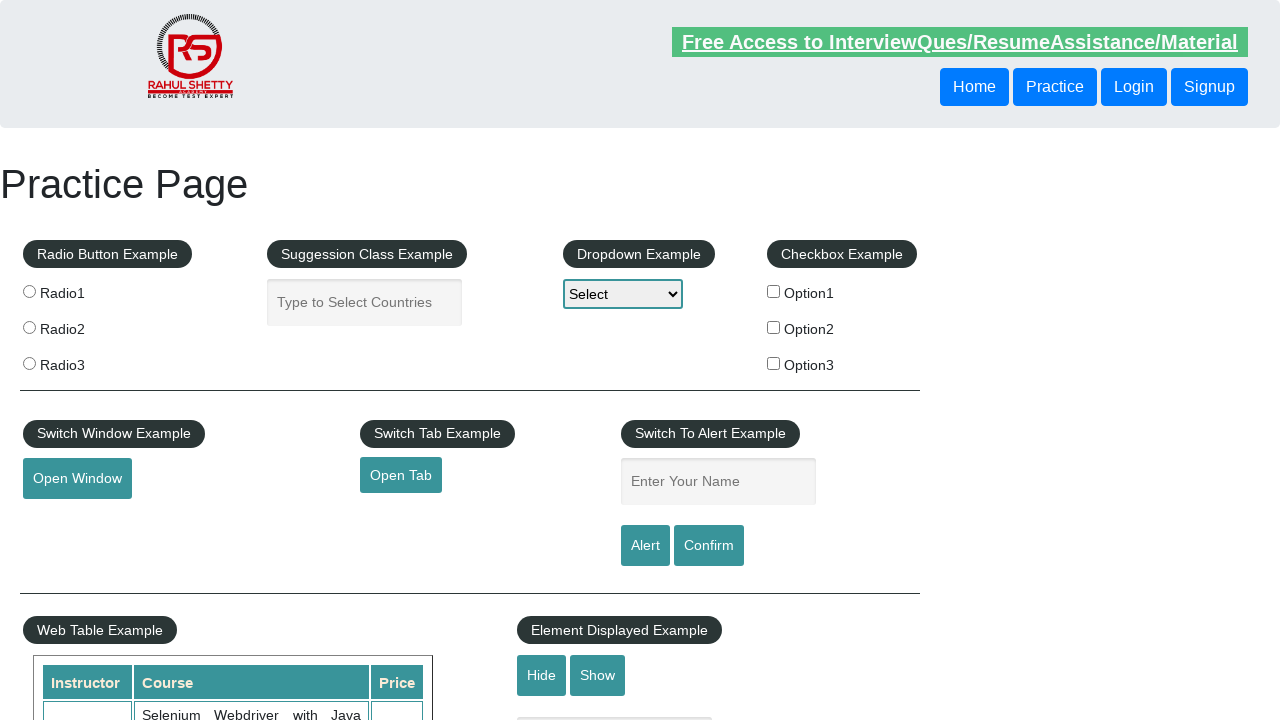

Verified footer link is visible: #
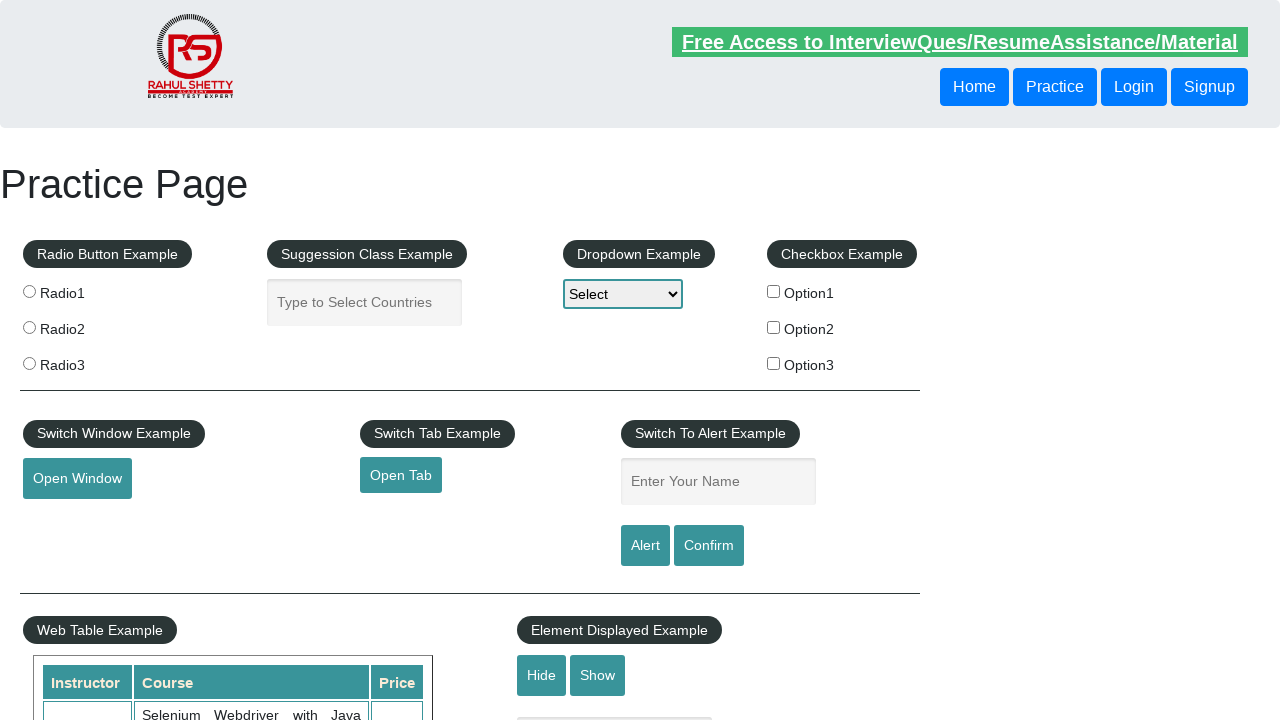

Retrieved href attribute: #
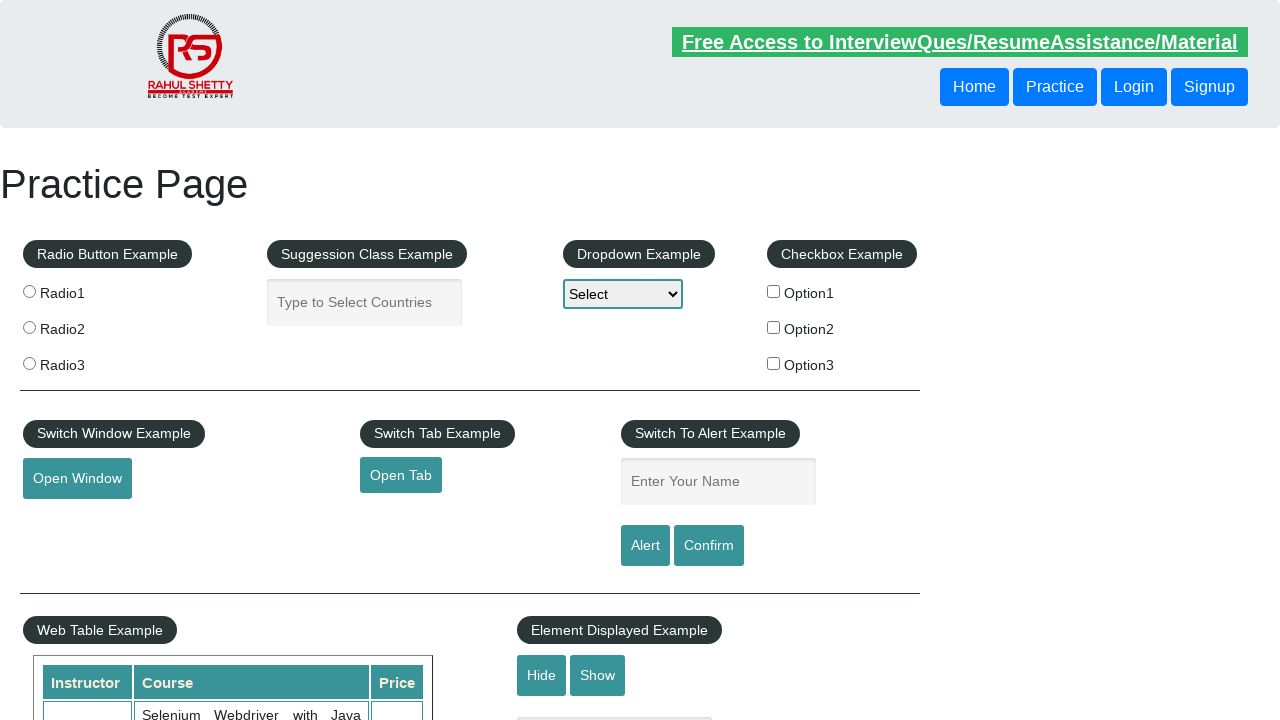

Verified footer link is visible: #
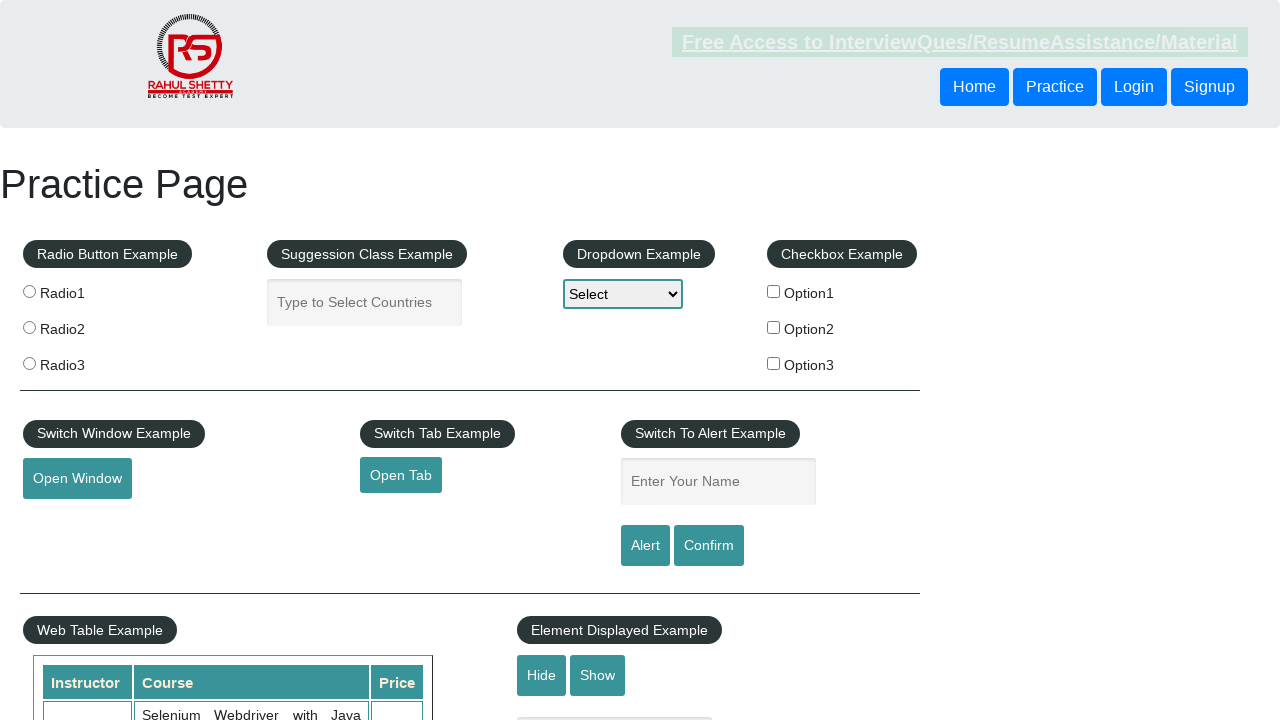

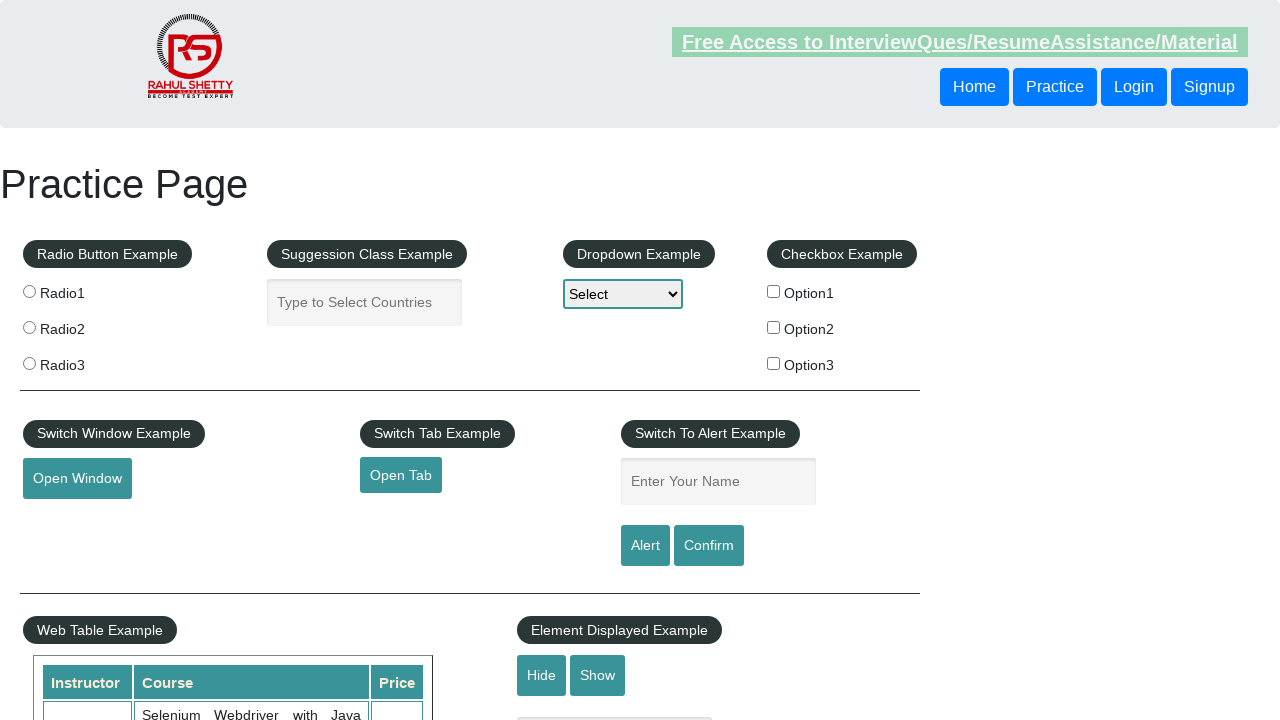